Tests an e-commerce flow by adding specific vegetables to cart, proceeding to checkout, and applying a promo code

Starting URL: https://rahulshettyacademy.com/seleniumPractise/

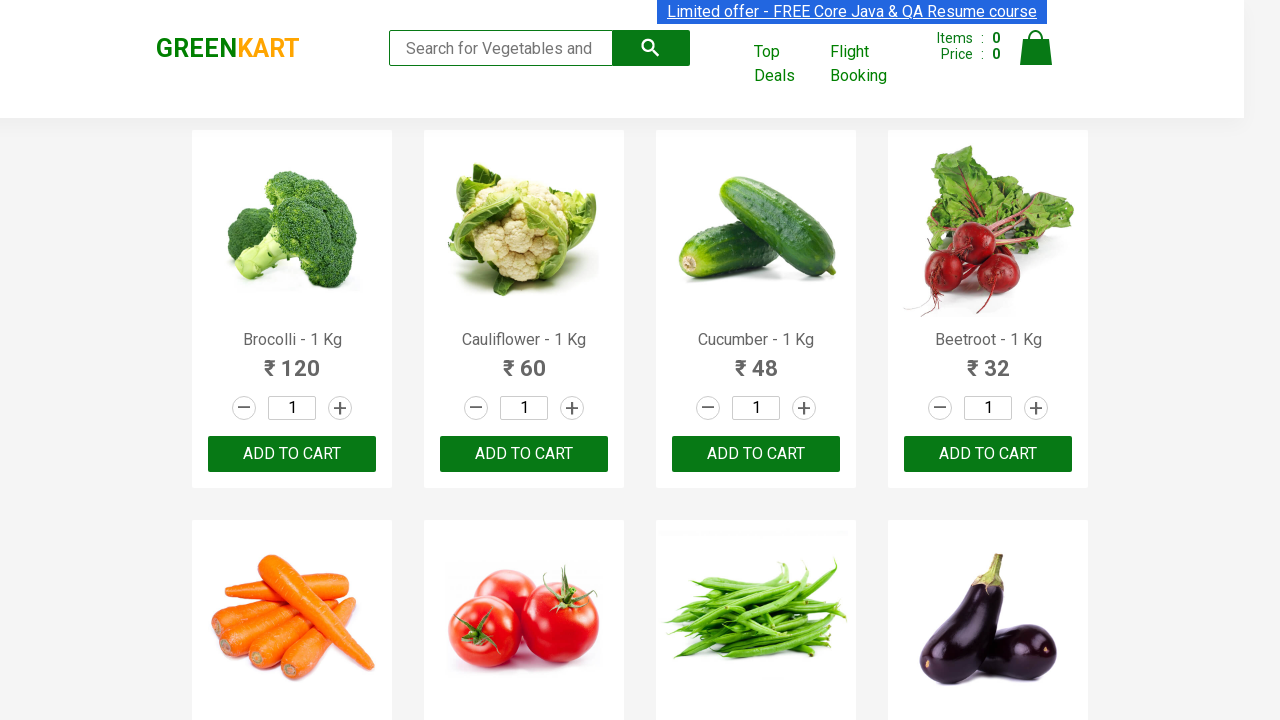

Retrieved all product name elements from the page
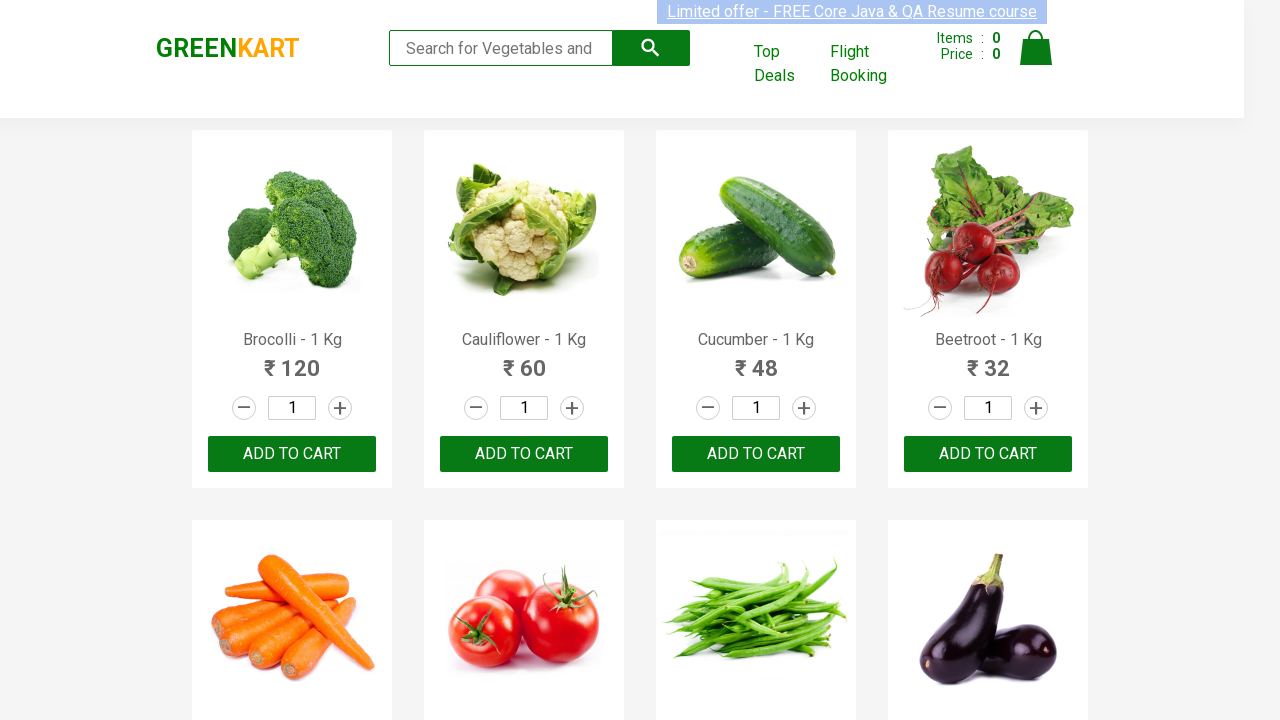

Retrieved product text: Brocolli - 1 Kg
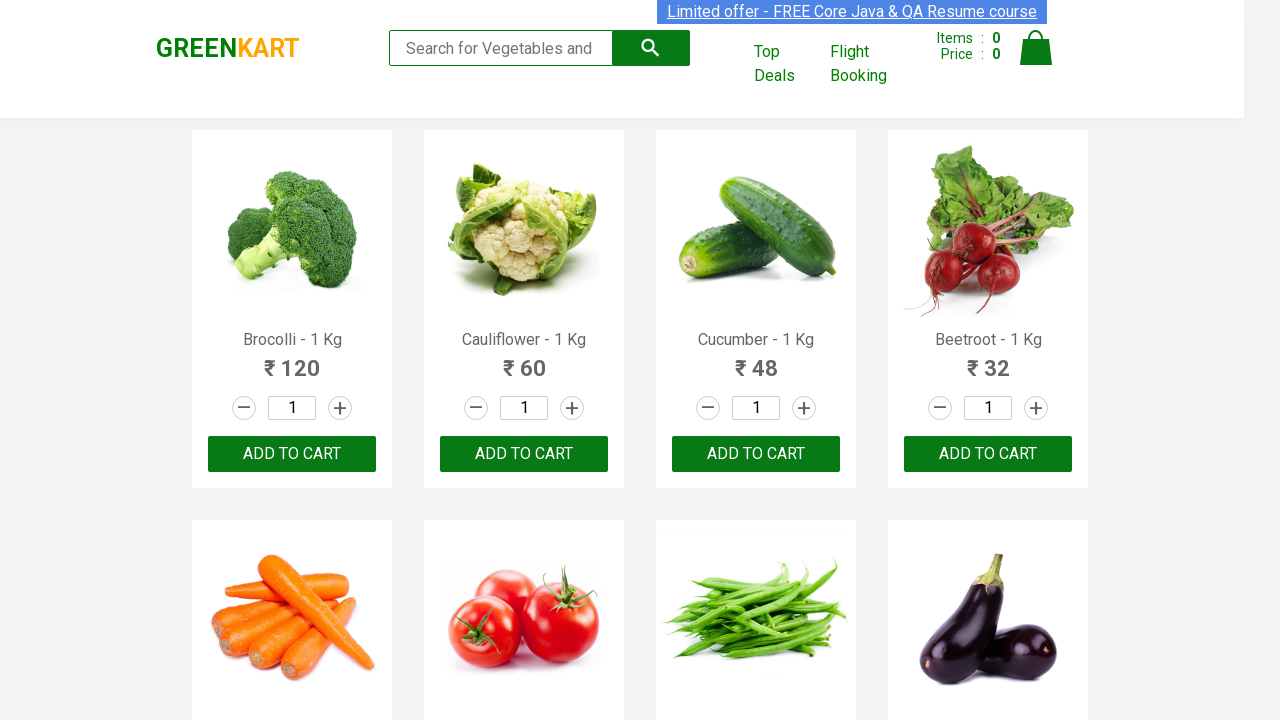

Retrieved product text: Cauliflower - 1 Kg
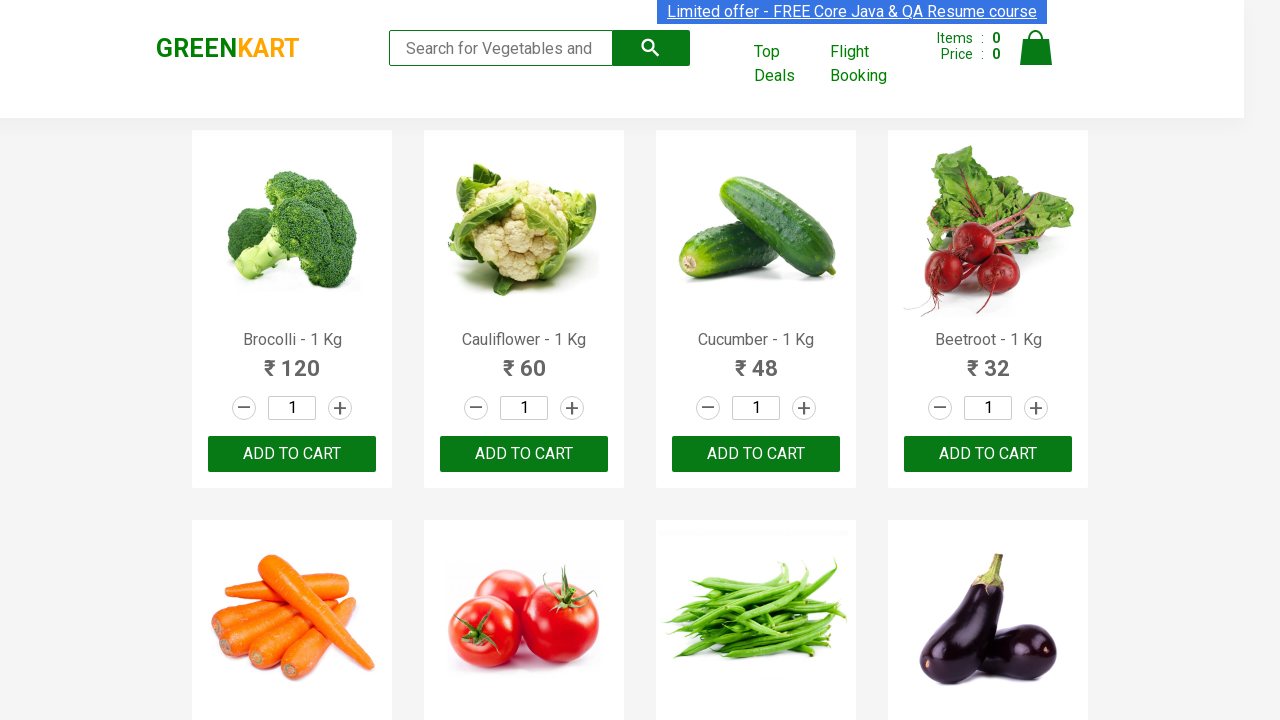

Retrieved product text: Cucumber - 1 Kg
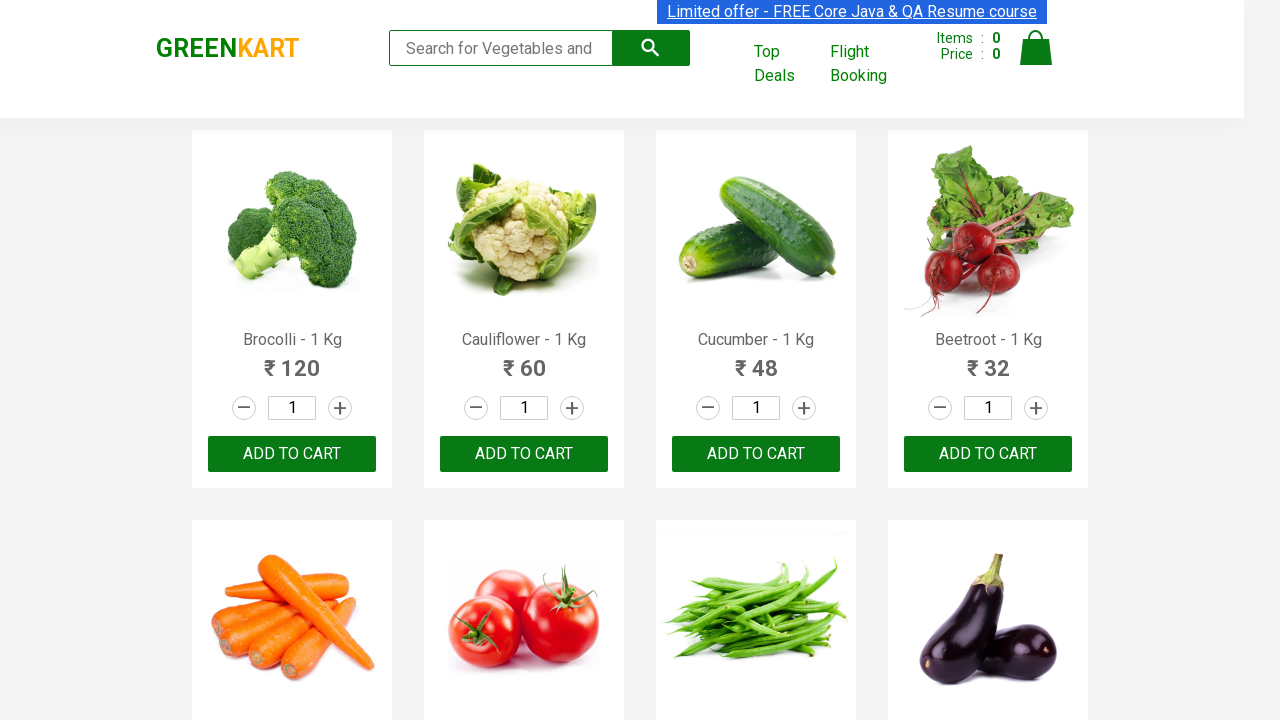

Added Cucumber to cart at (756, 454) on div.product-action > button >> nth=2
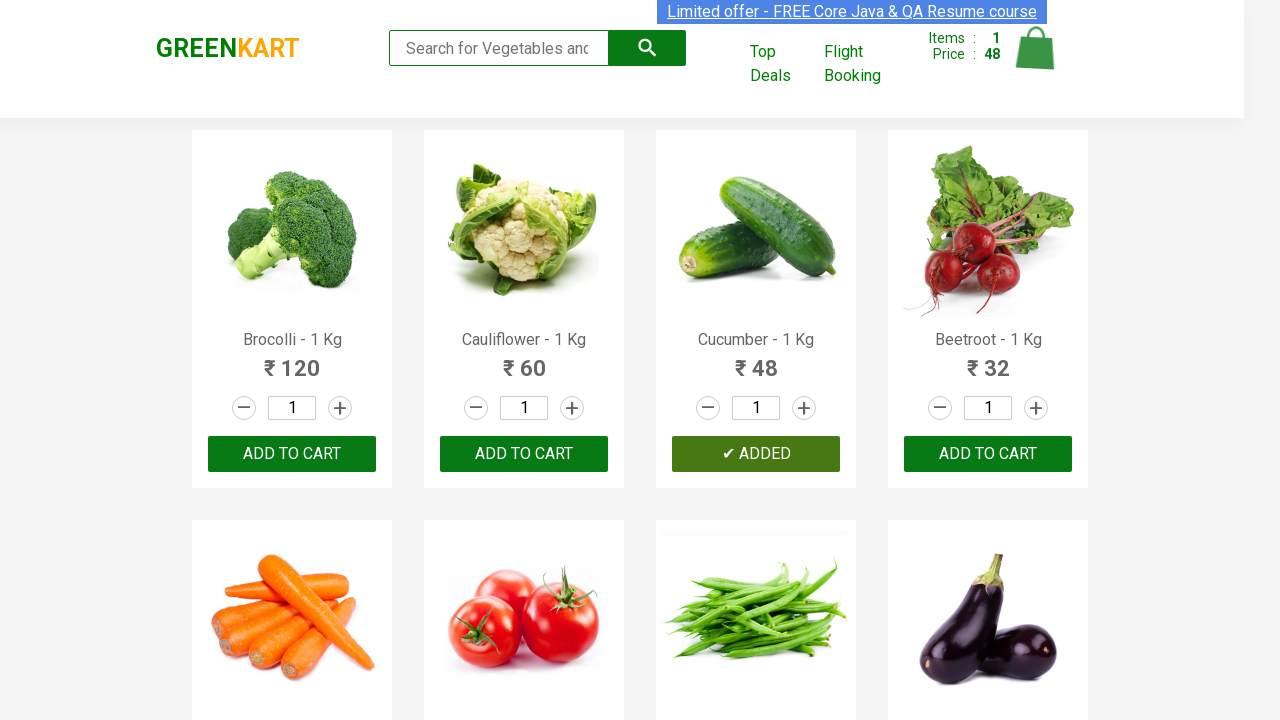

Retrieved product text: Beetroot - 1 Kg
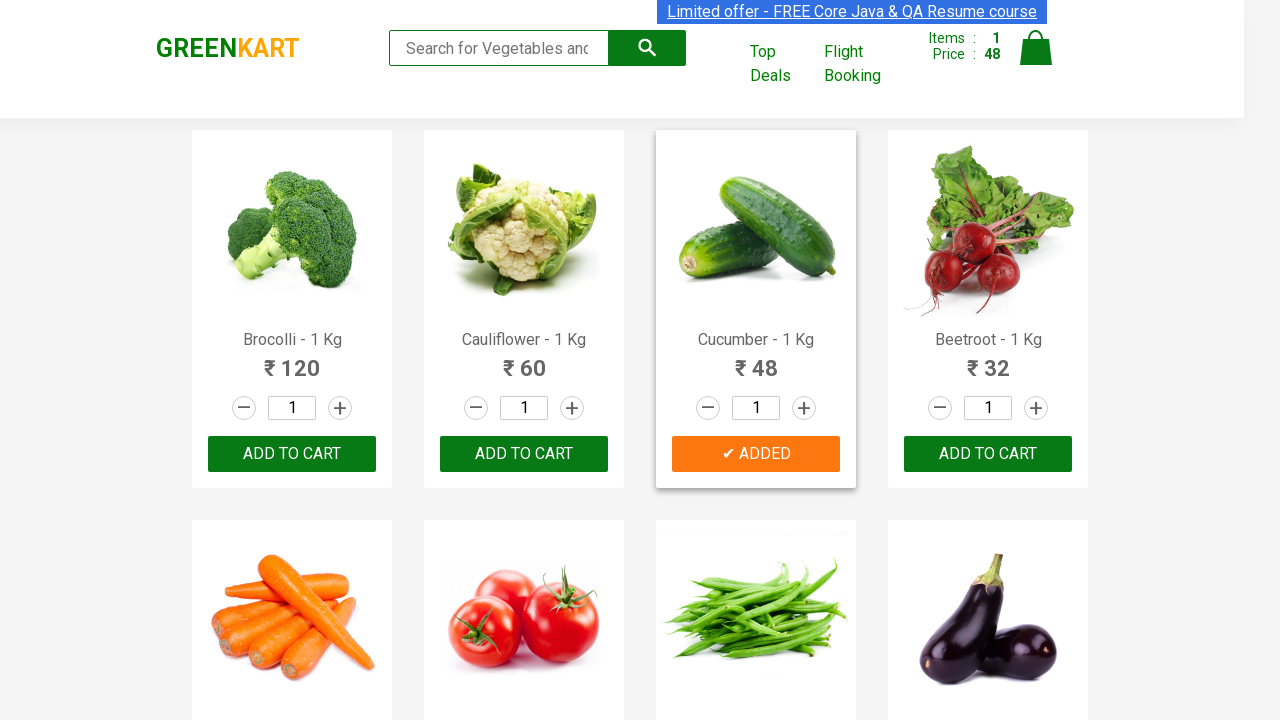

Added Beetroot to cart at (988, 454) on div.product-action > button >> nth=3
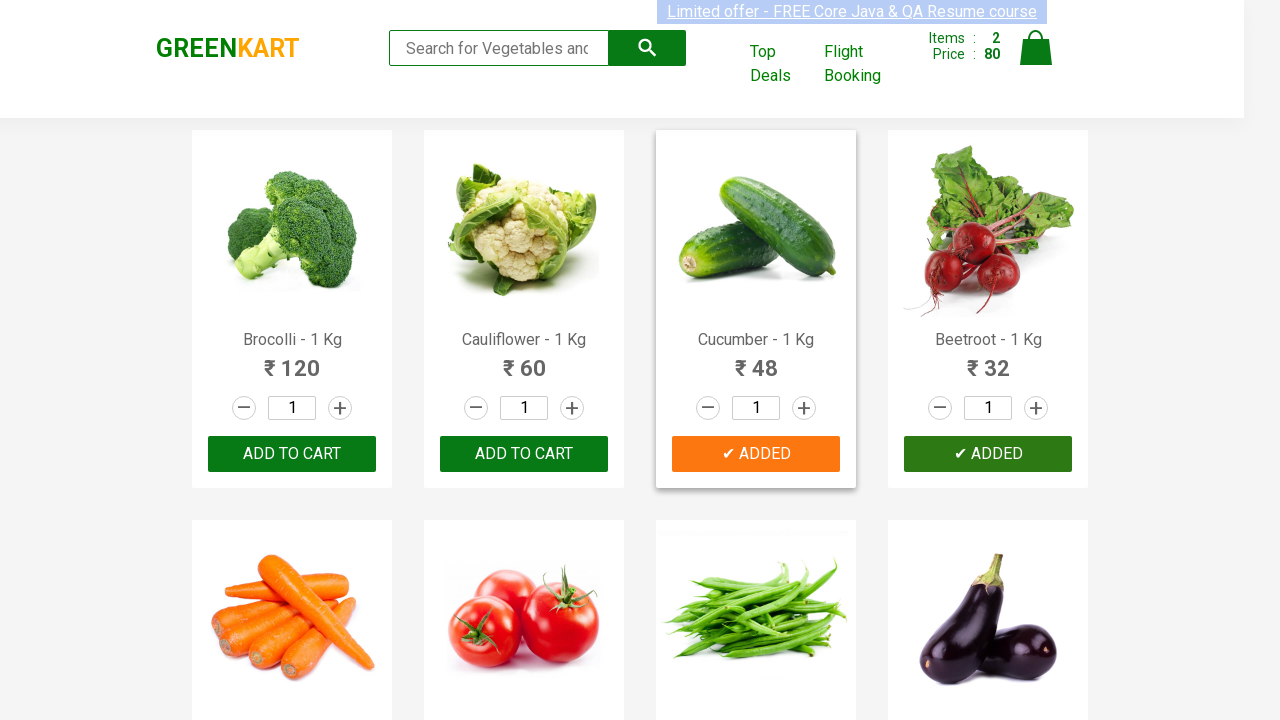

Retrieved product text: Carrot - 1 Kg
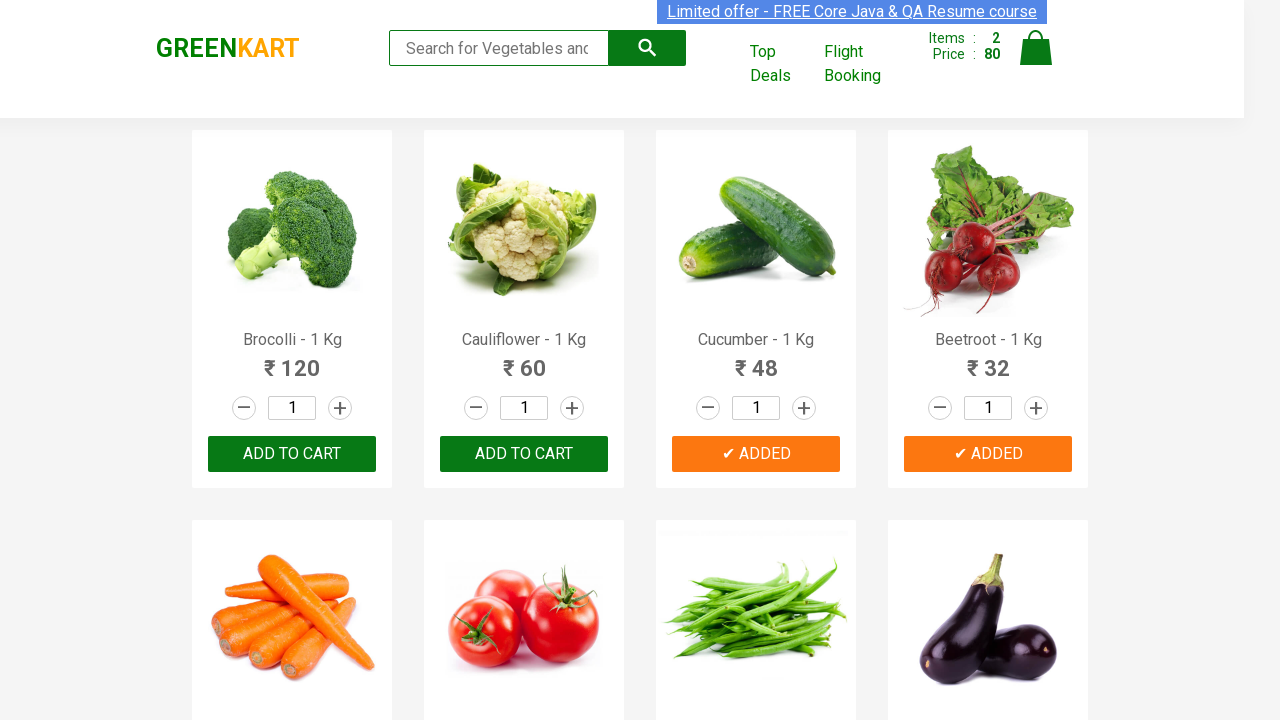

Added Carrot to cart at (292, 360) on div.product-action > button >> nth=4
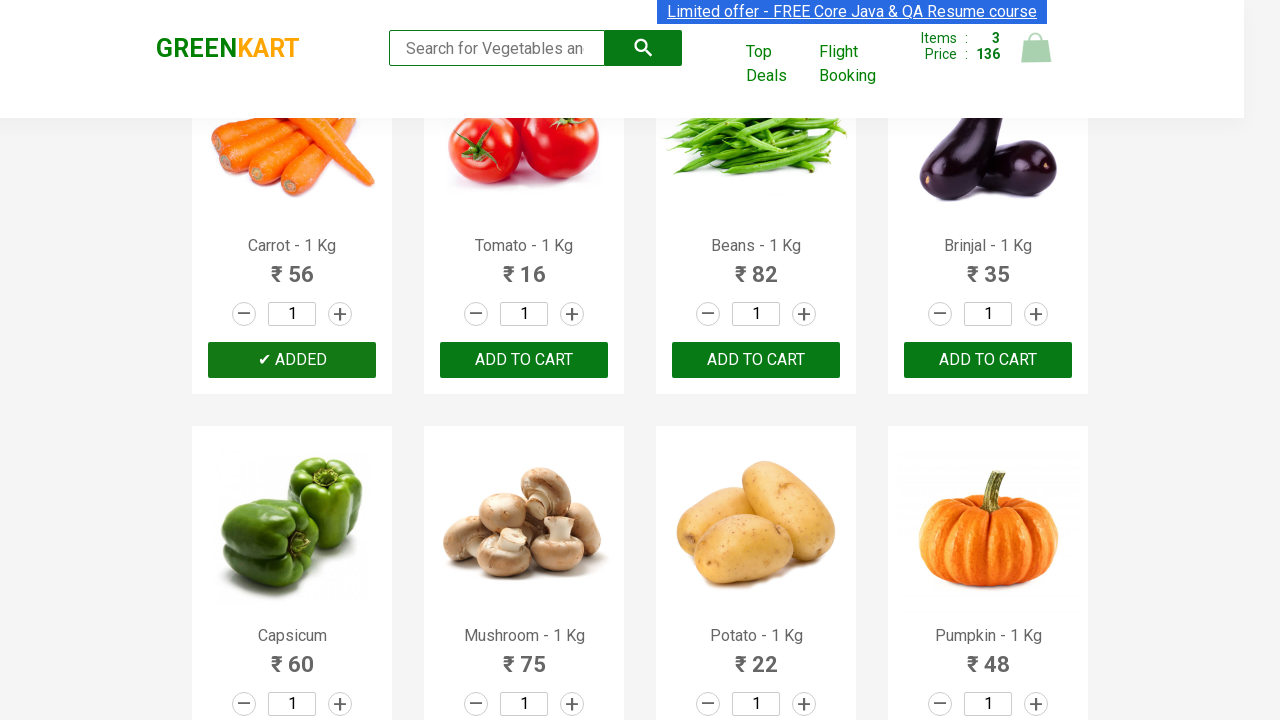

Retrieved product text: Tomato - 1 Kg
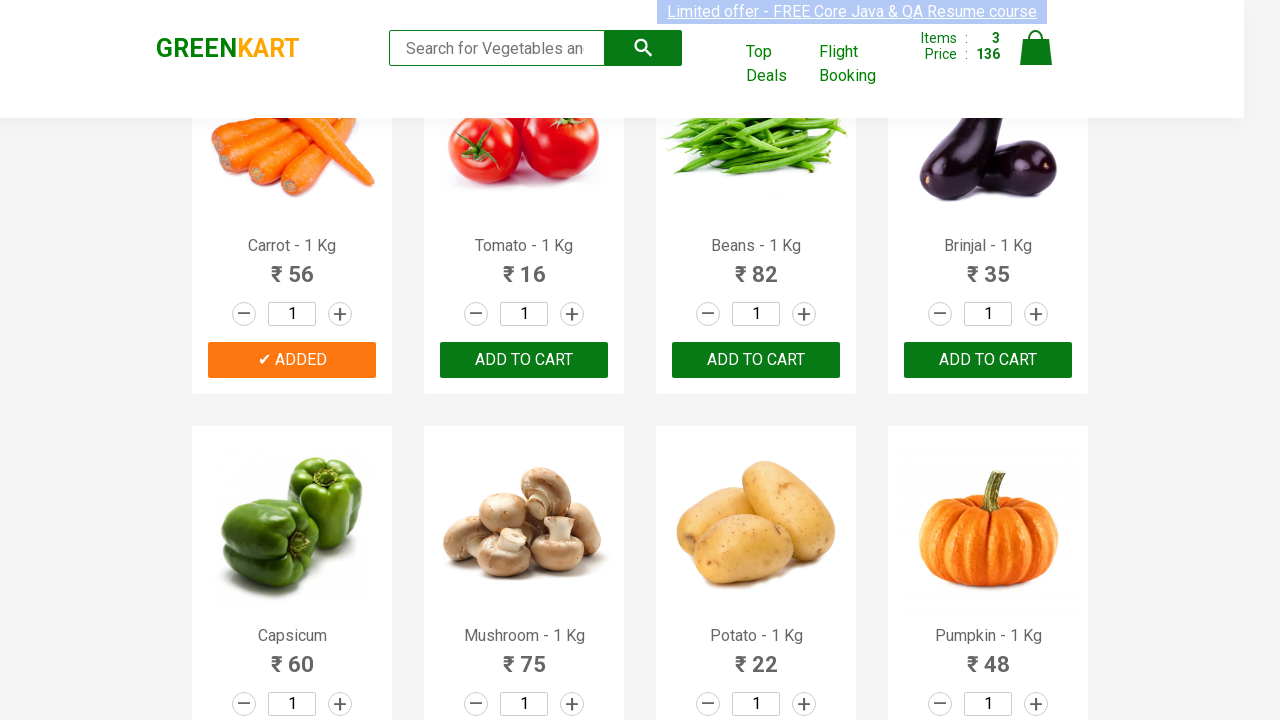

Retrieved product text: Beans - 1 Kg
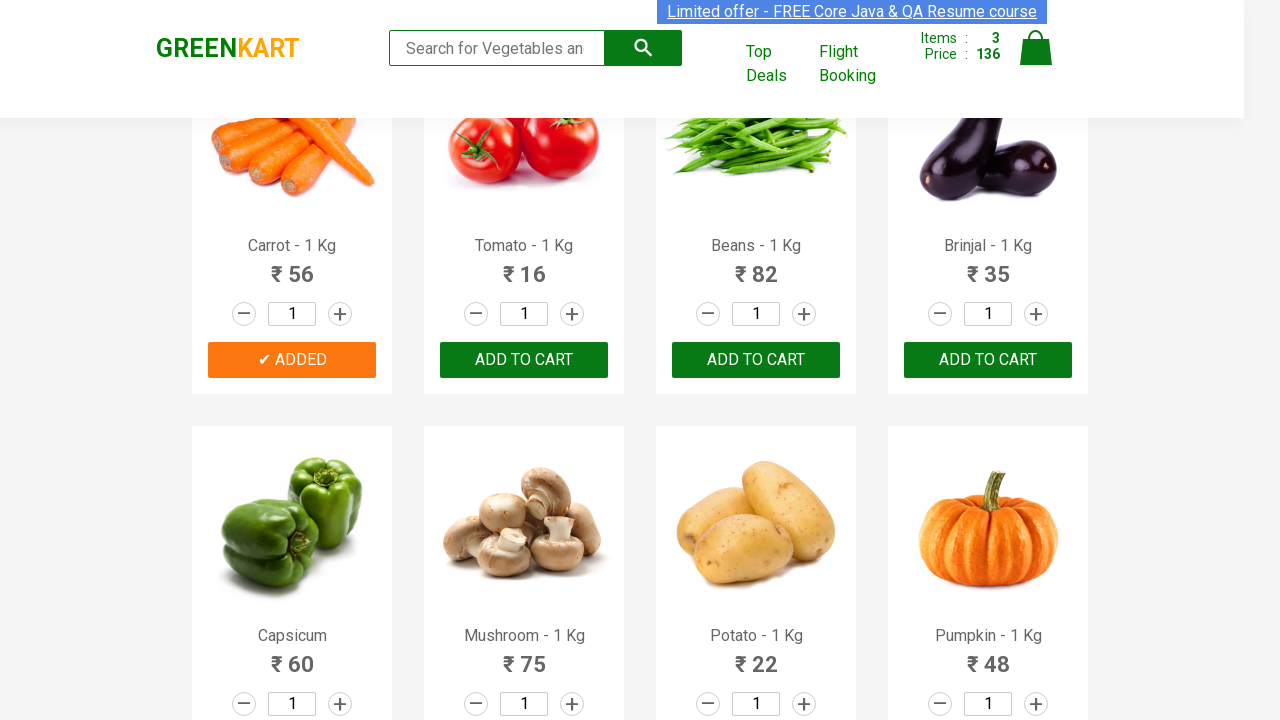

Retrieved product text: Brinjal - 1 Kg
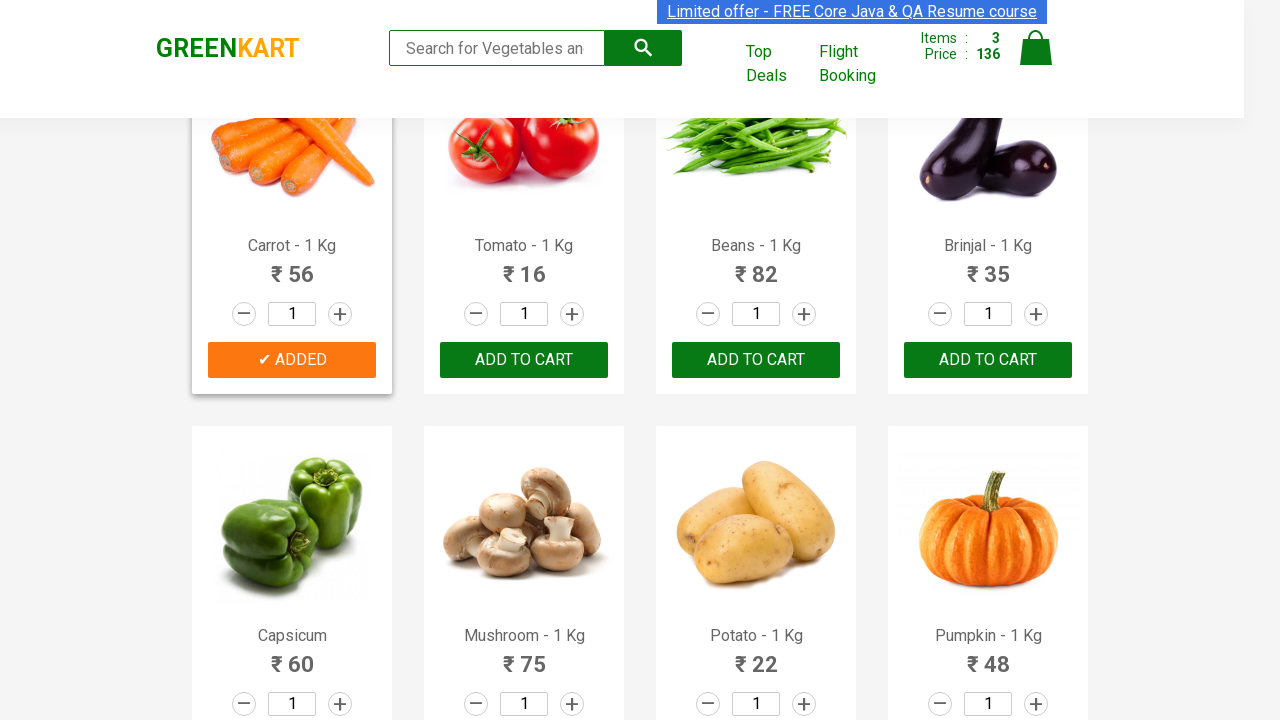

Retrieved product text: Capsicum
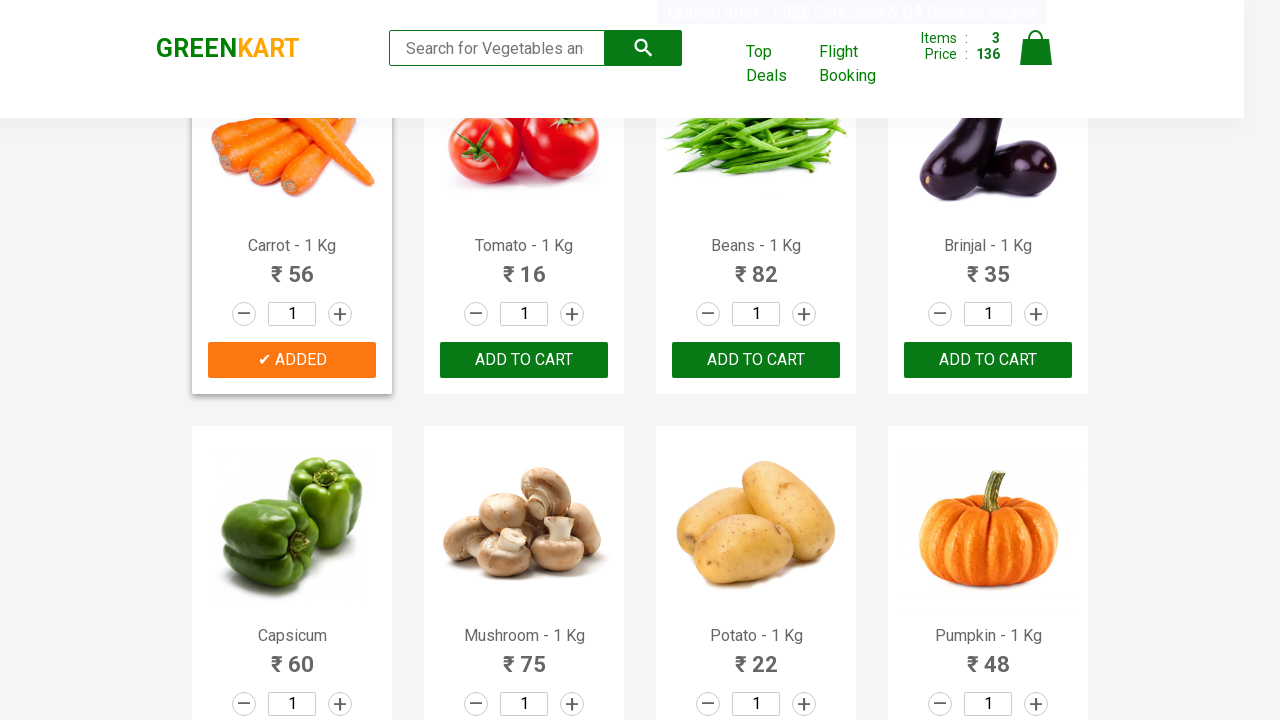

Retrieved product text: Mushroom - 1 Kg
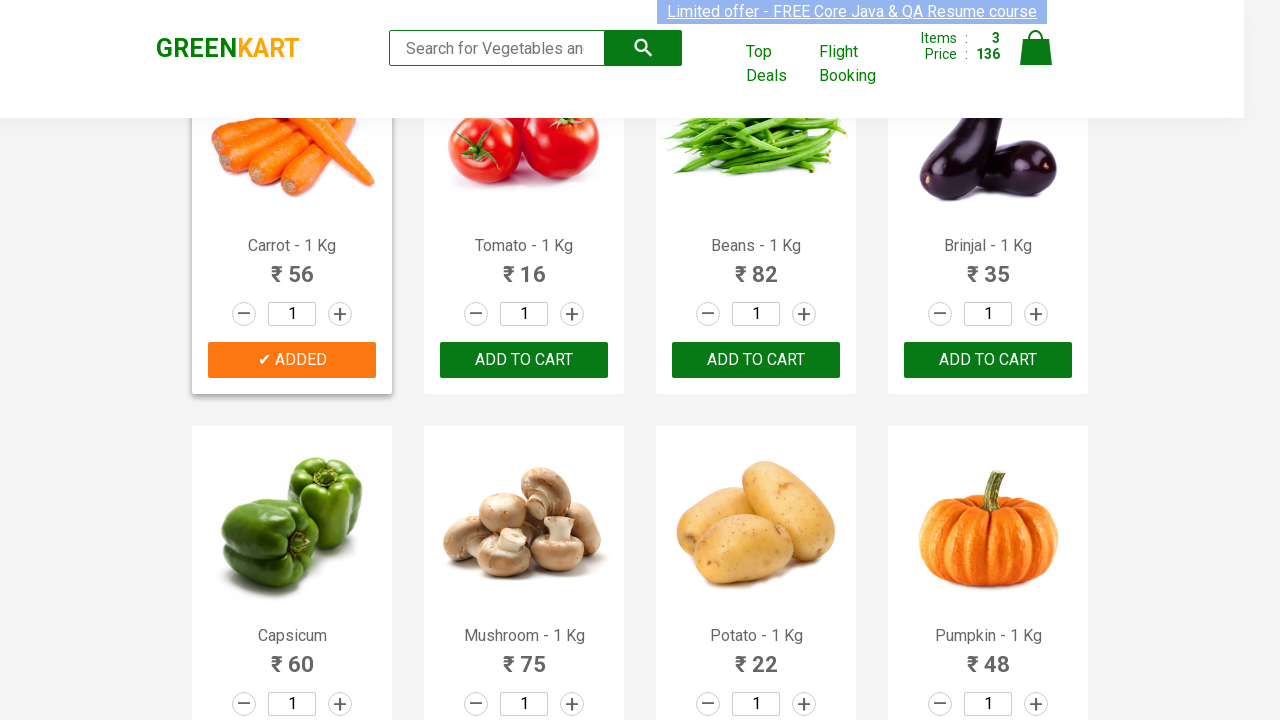

Retrieved product text: Potato - 1 Kg
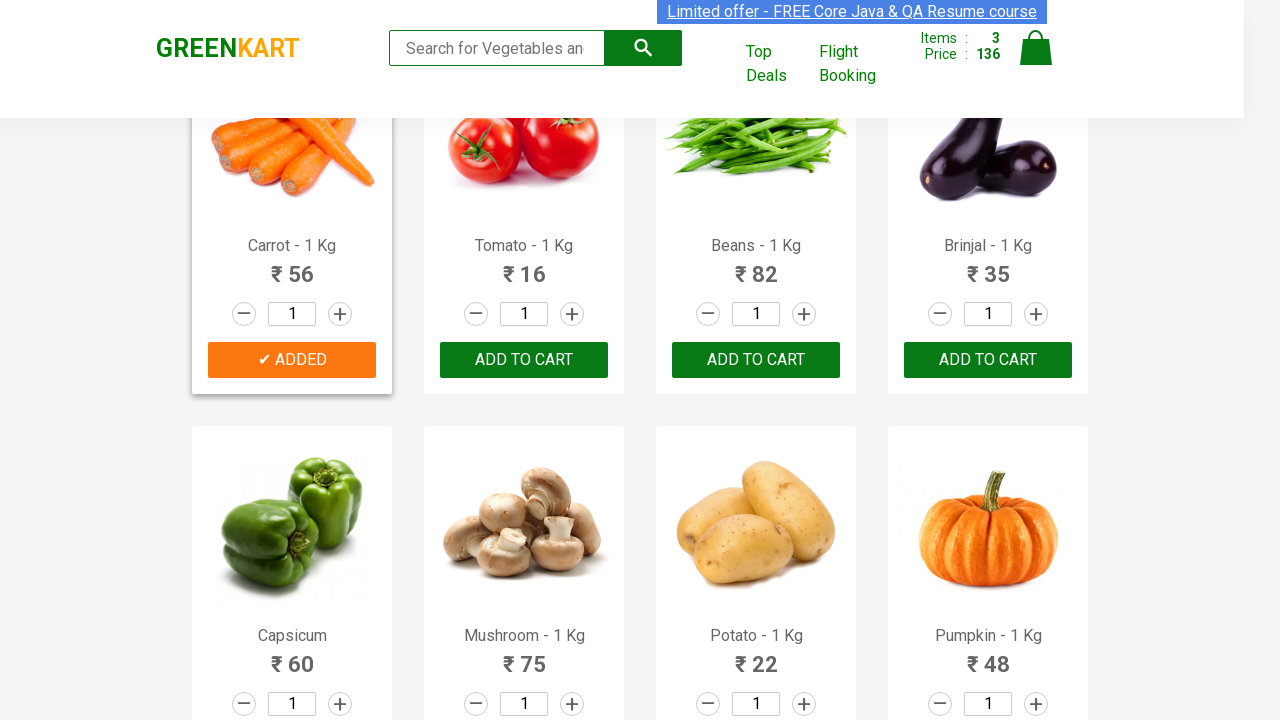

Retrieved product text: Pumpkin - 1 Kg
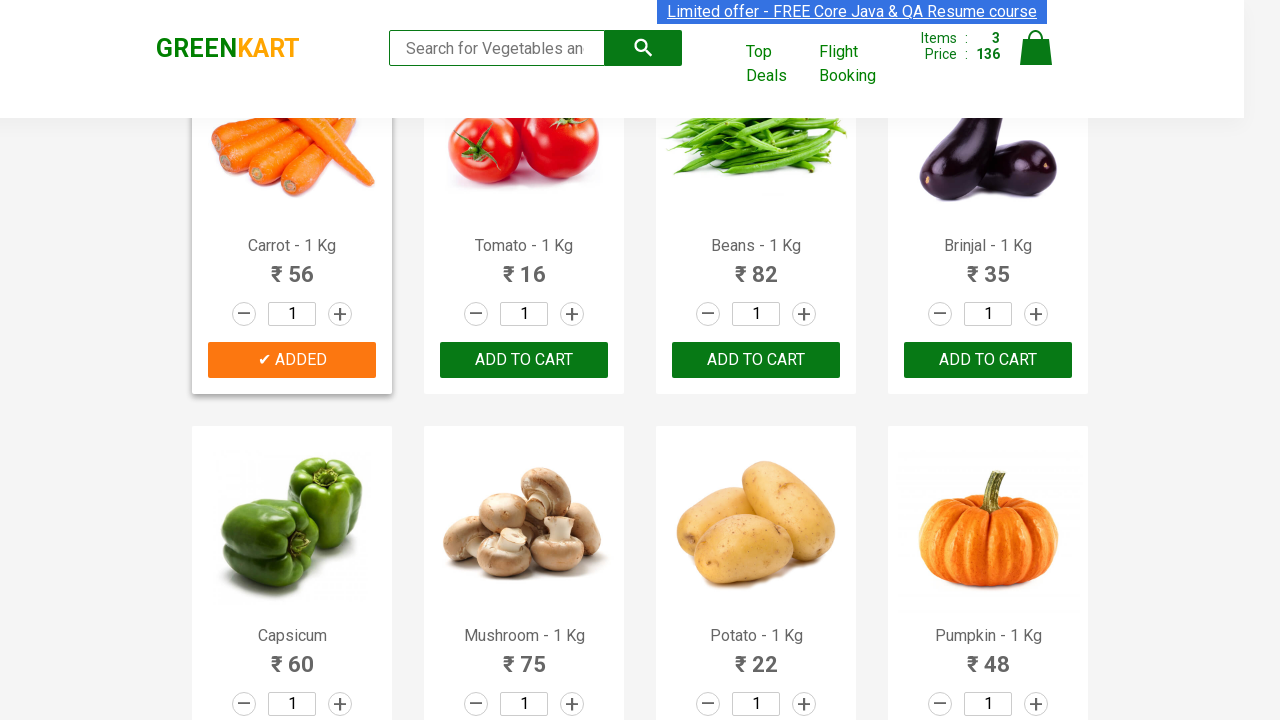

Retrieved product text: Corn - 1 Kg
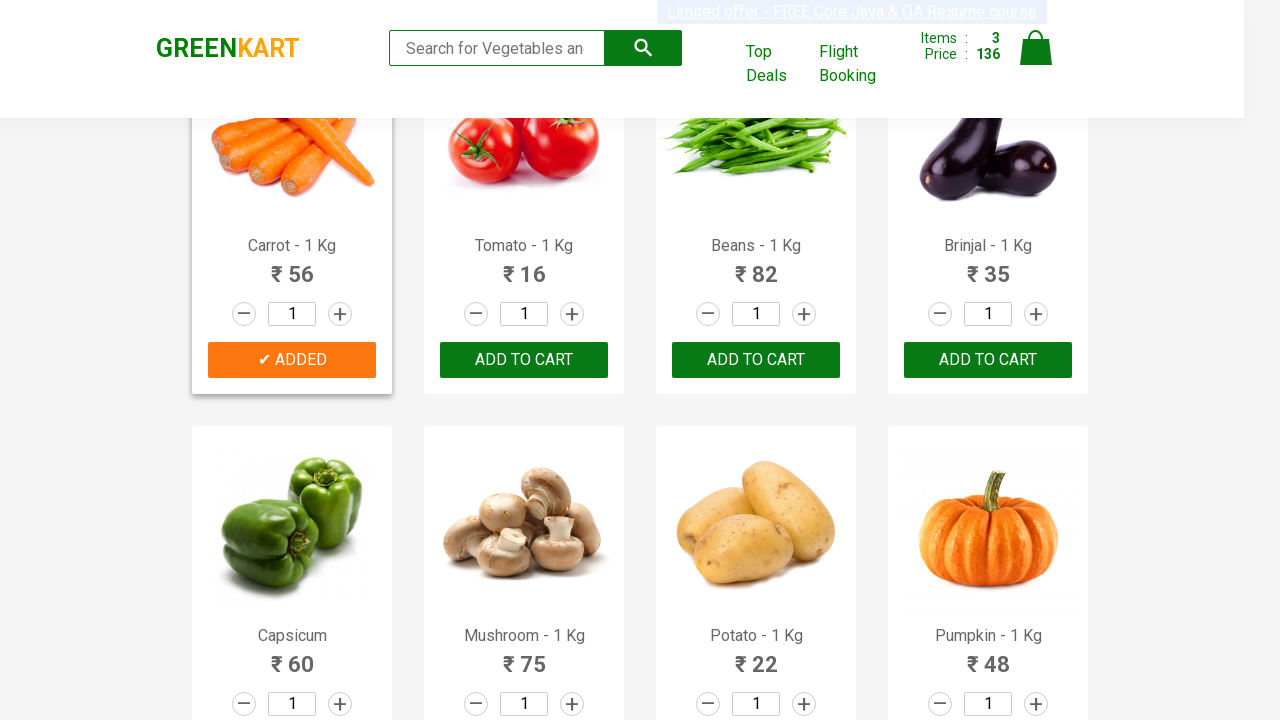

Retrieved product text: Onion - 1 Kg
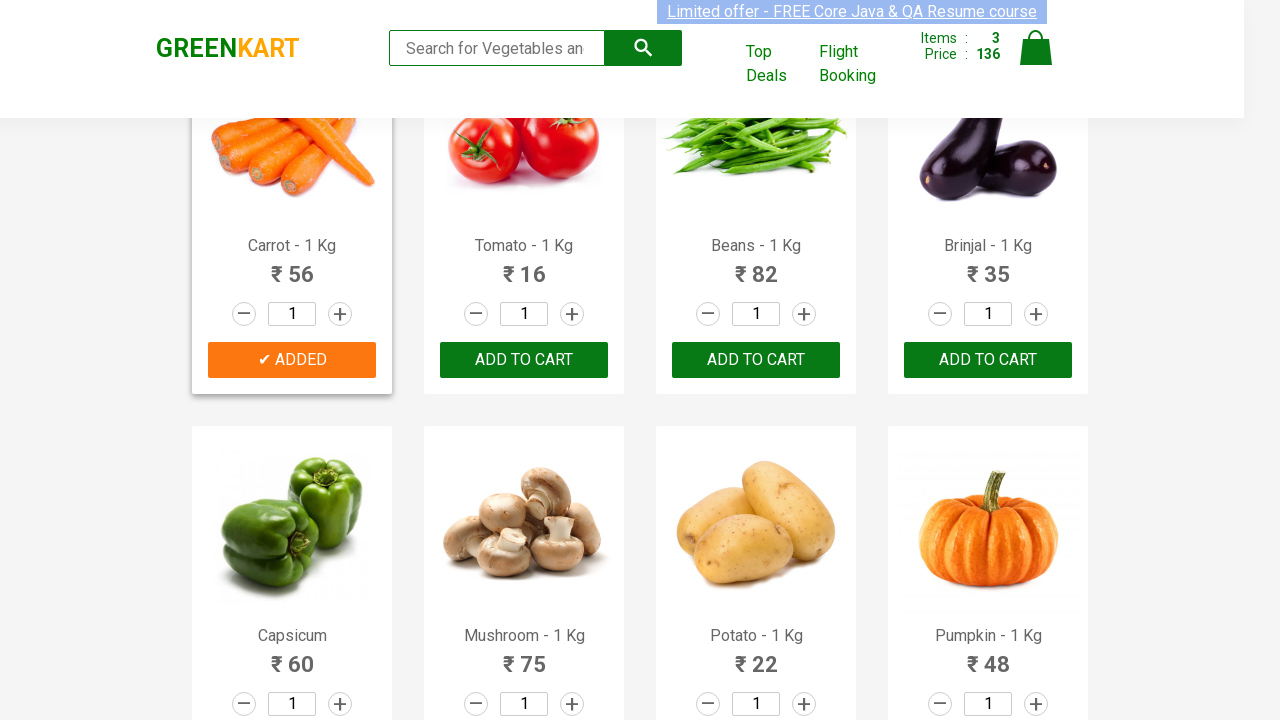

Retrieved product text: Apple - 1 Kg
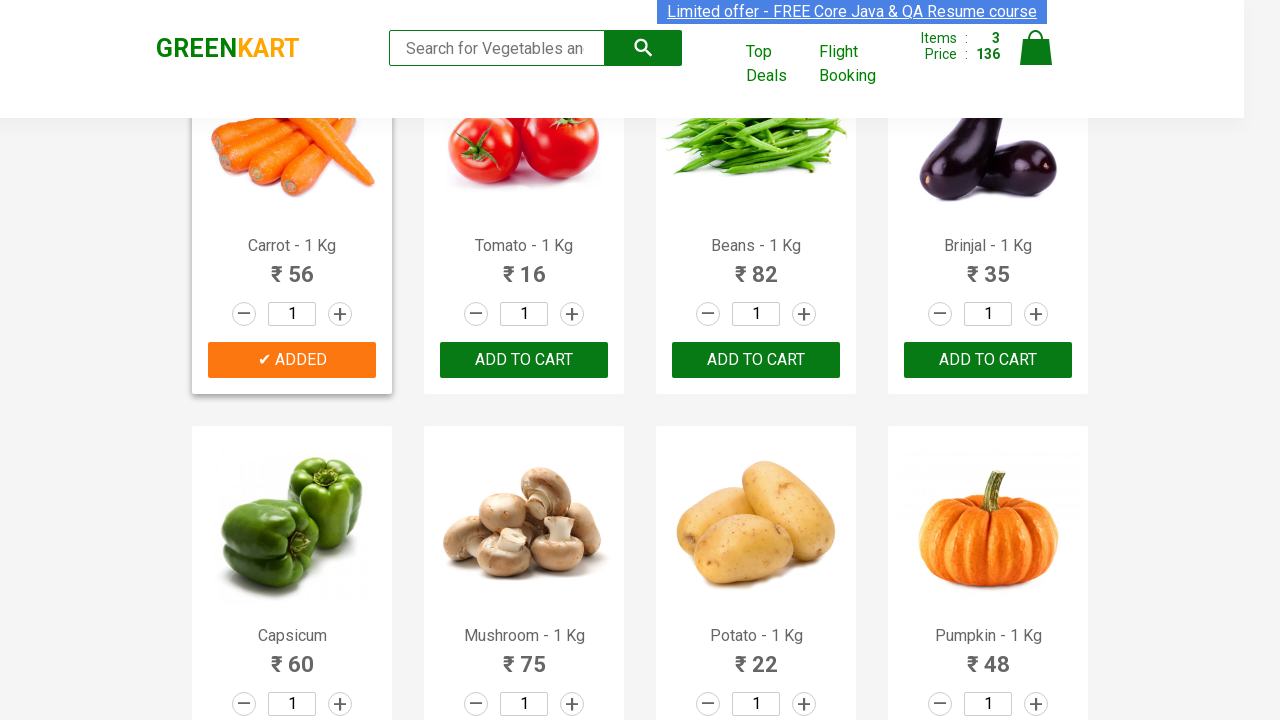

Retrieved product text: Banana - 1 Kg
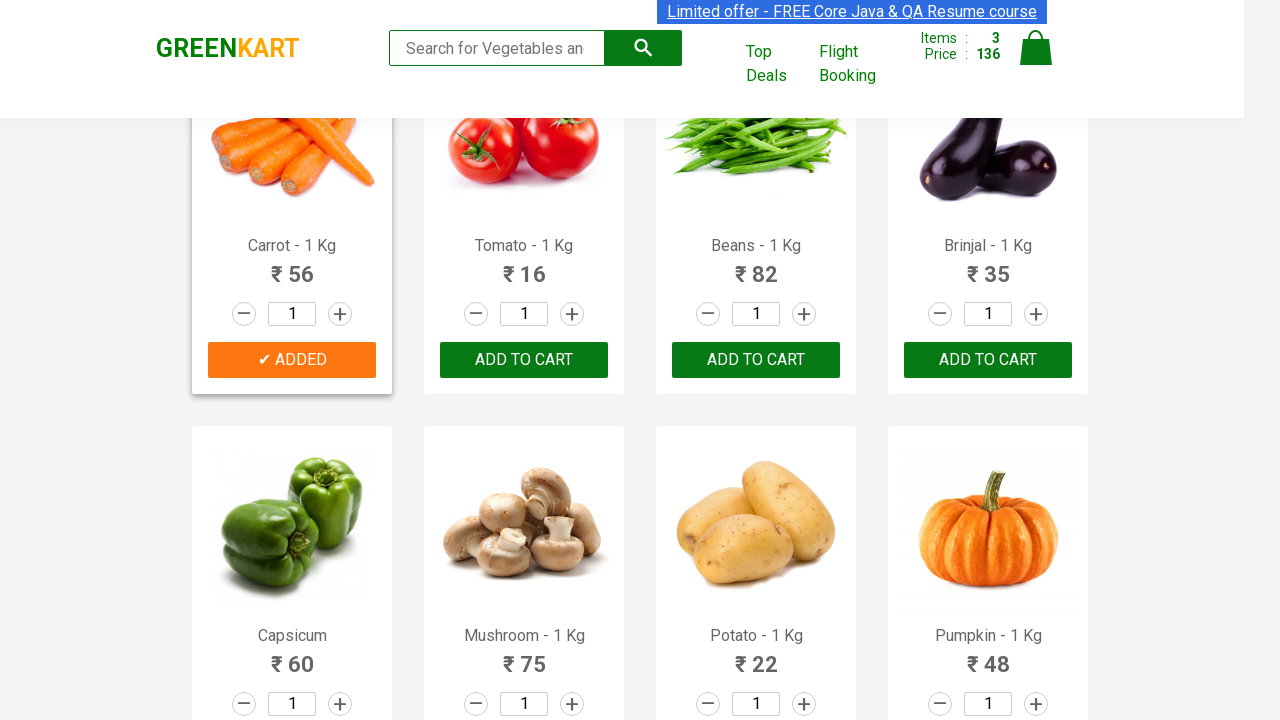

Retrieved product text: Grapes - 1 Kg
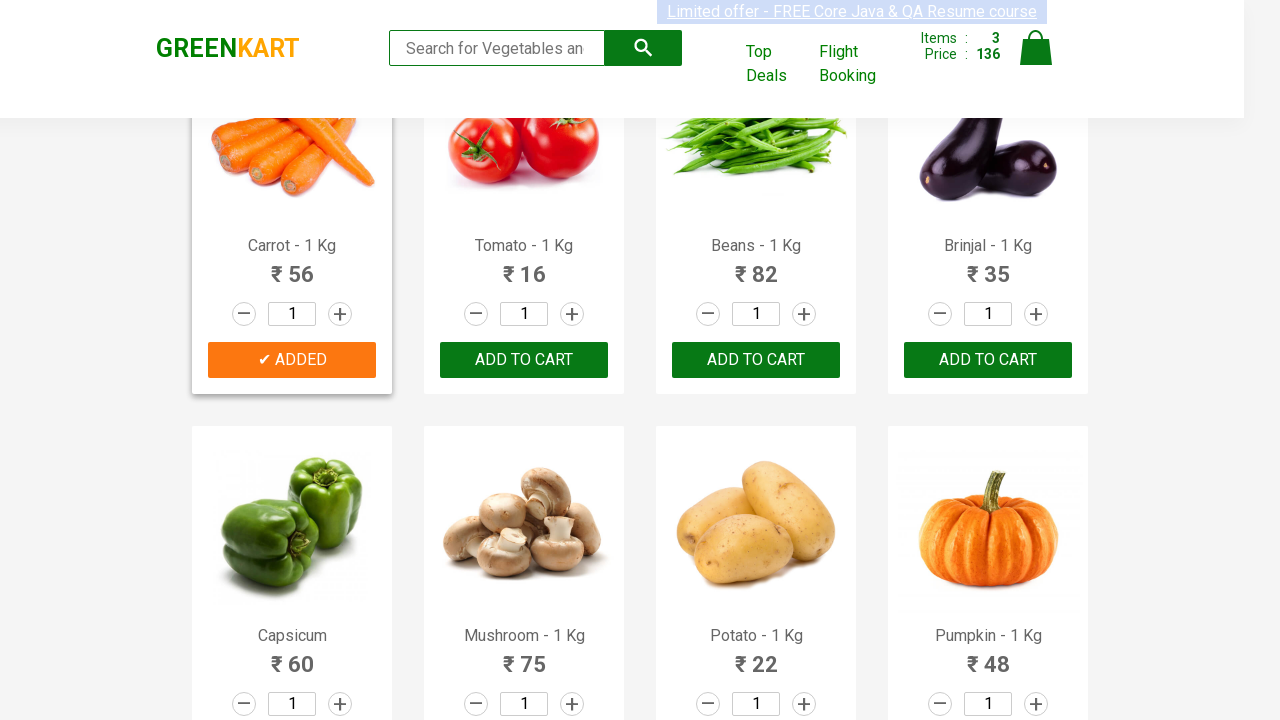

Retrieved product text: Mango - 1 Kg
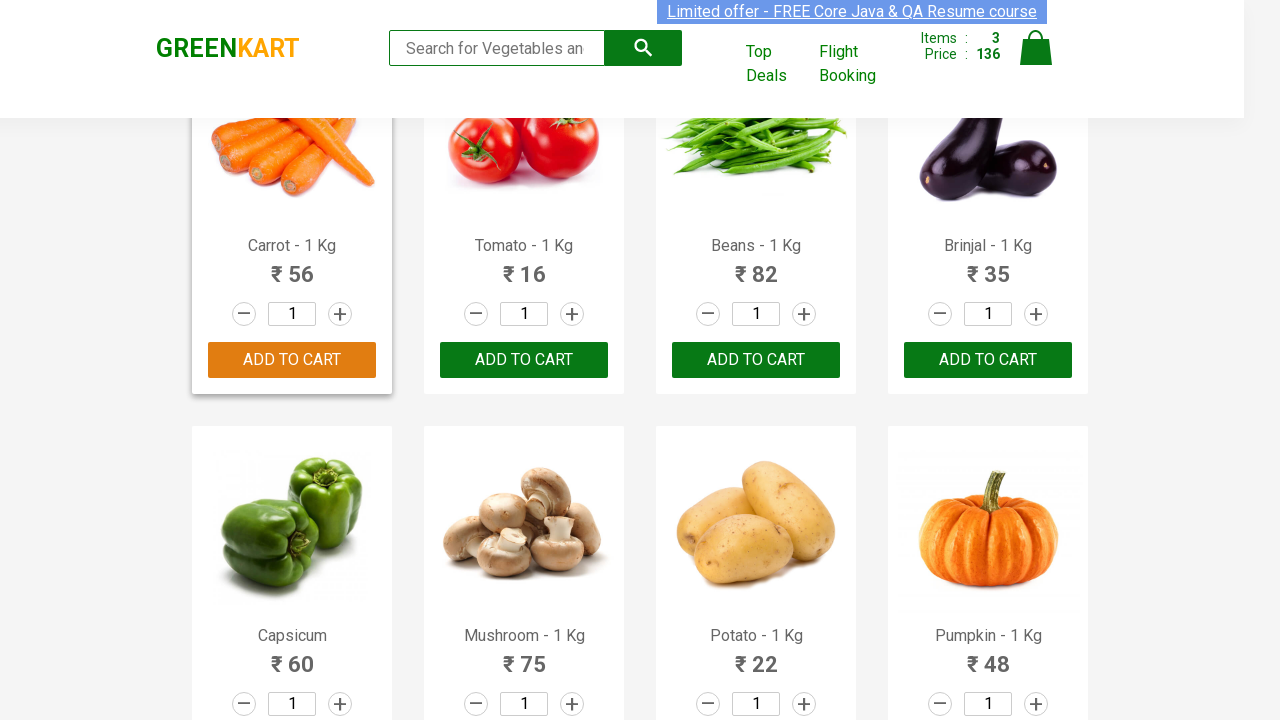

Retrieved product text: Musk Melon - 1 Kg
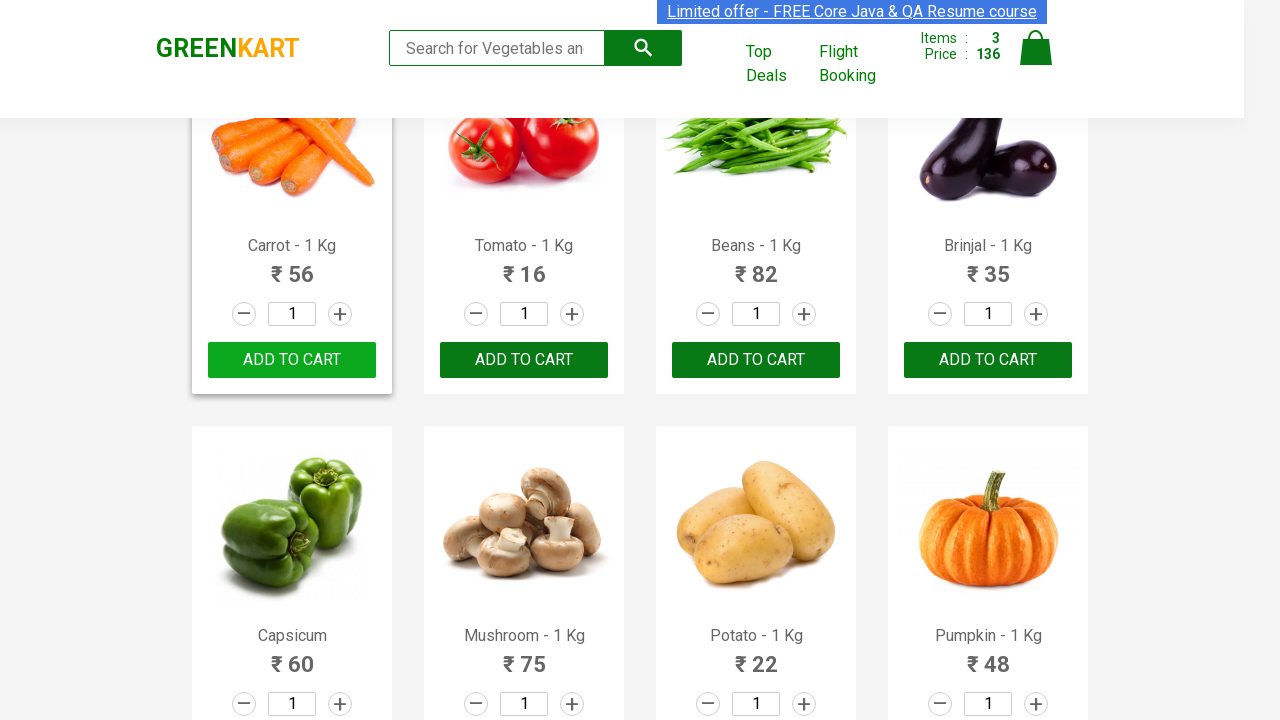

Retrieved product text: Orange - 1 Kg
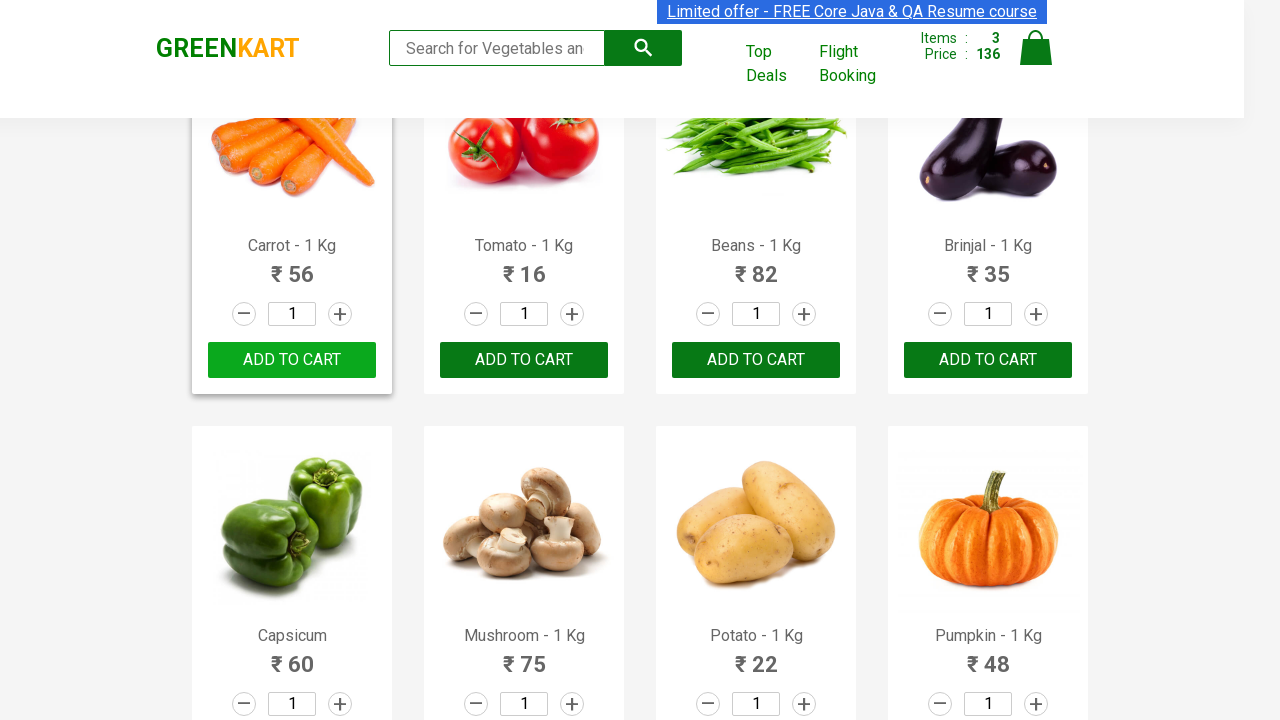

Retrieved product text: Pears - 1 Kg
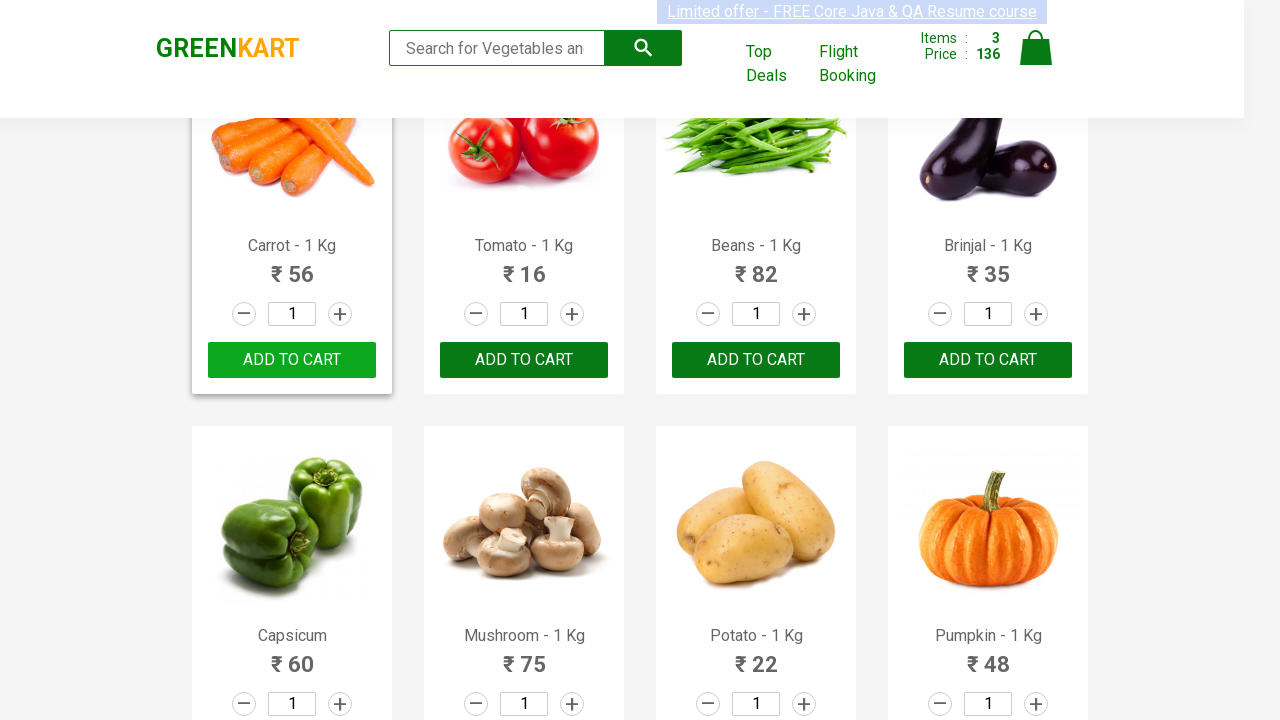

Retrieved product text: Pomegranate - 1 Kg
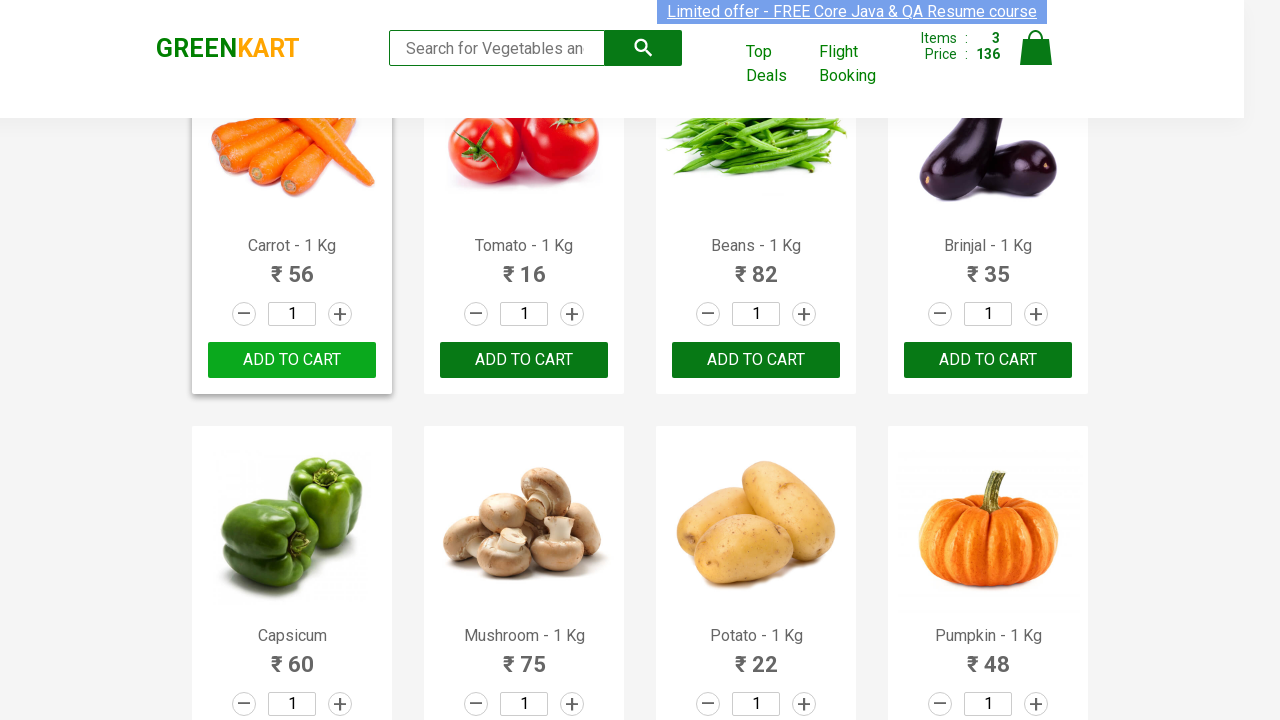

Retrieved product text: Raspberry - 1/4 Kg
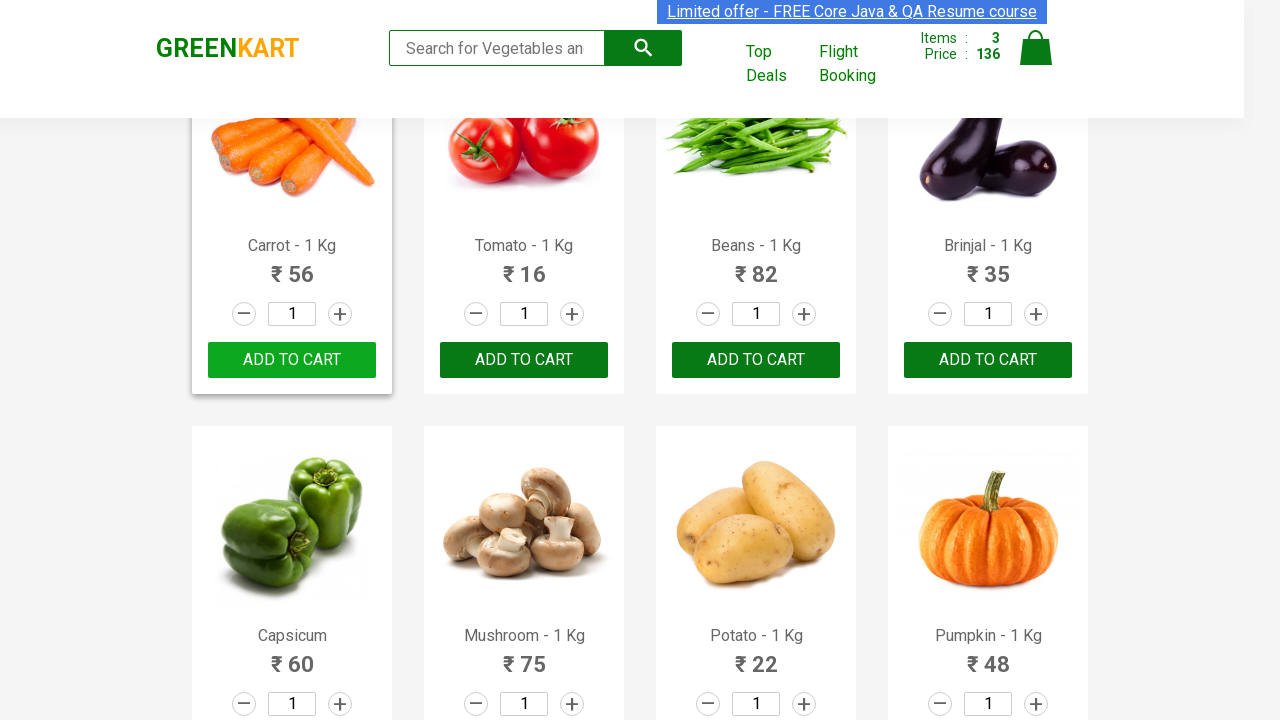

Retrieved product text: Strawberry - 1/4 Kg
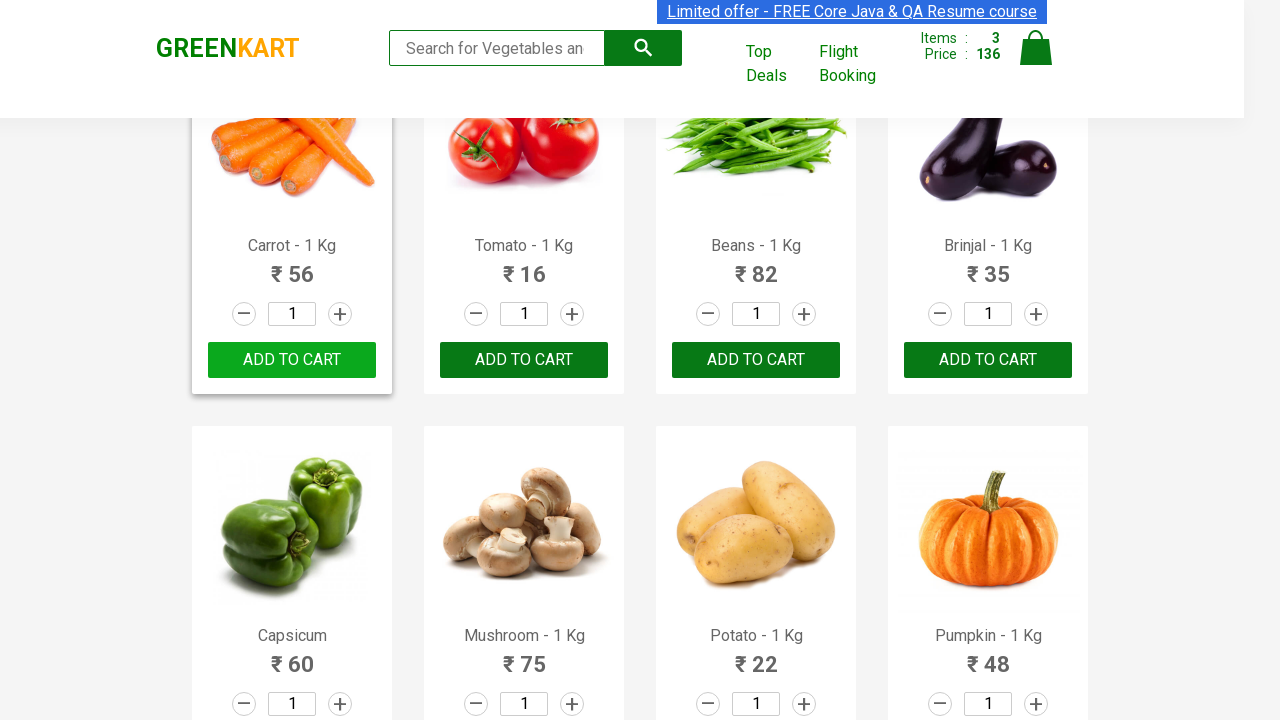

Retrieved product text: Water Melon - 1 Kg
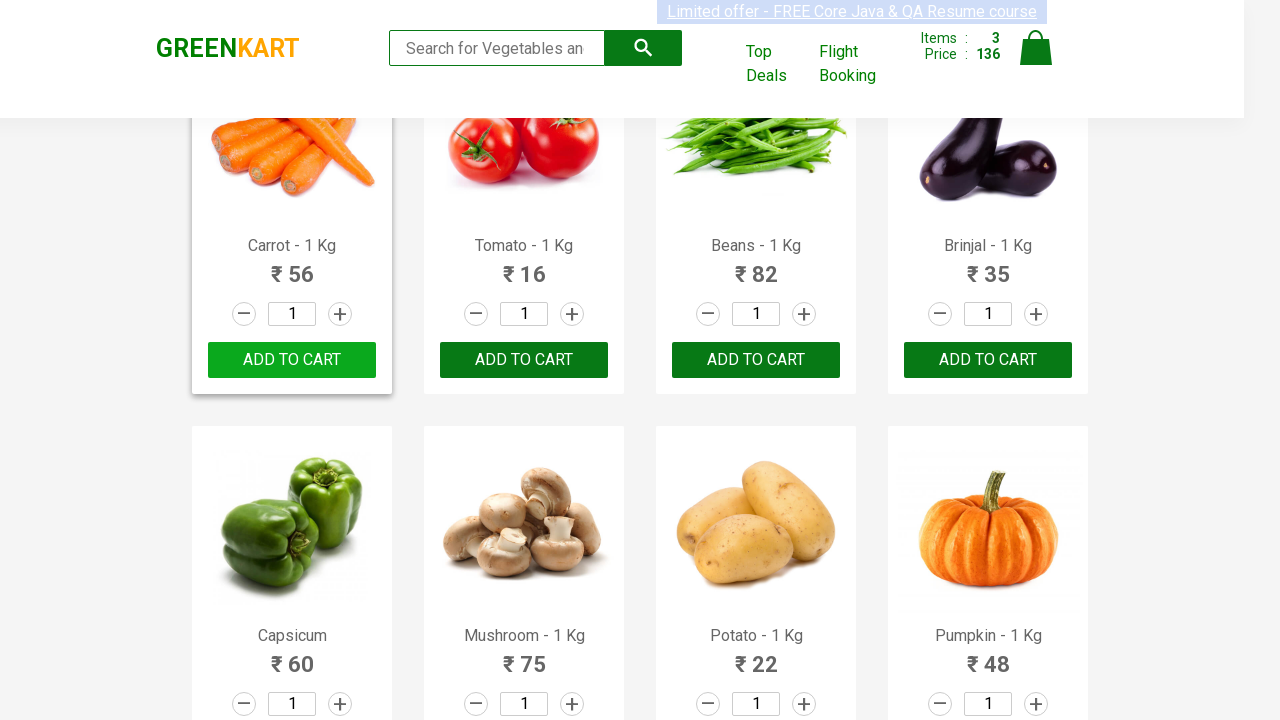

Retrieved product text: Almonds - 1/4 Kg
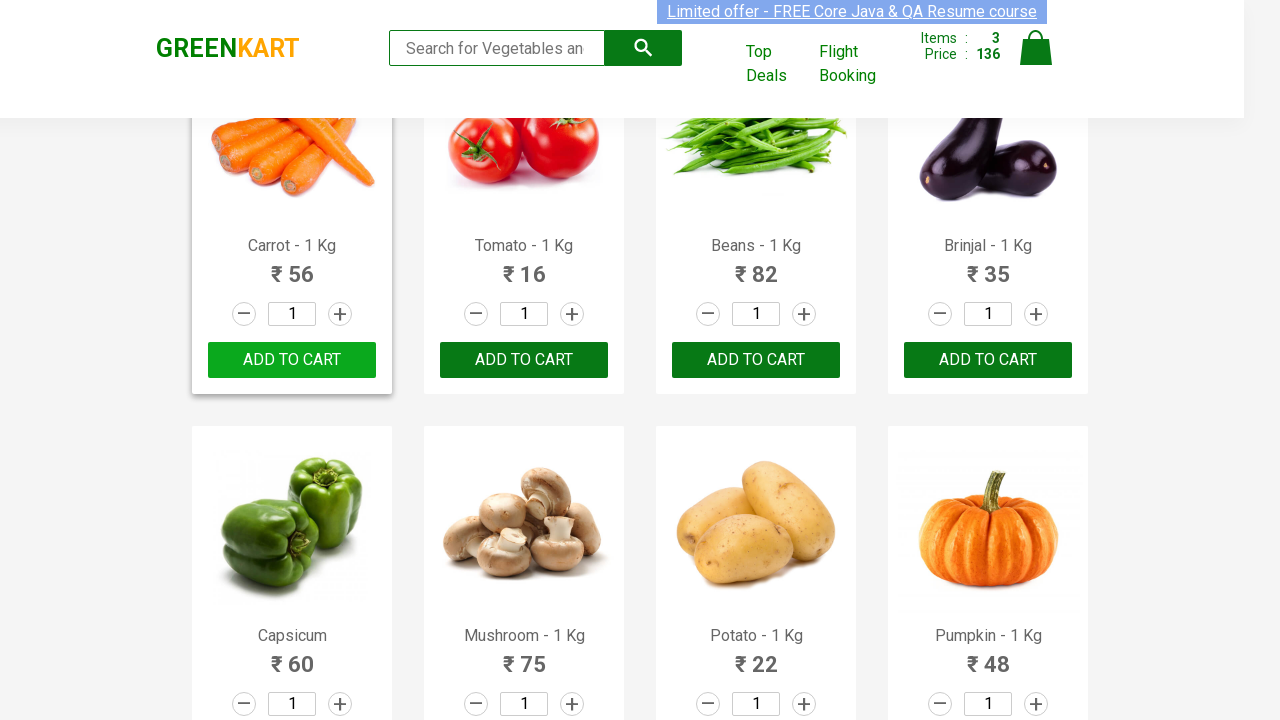

Retrieved product text: Pista - 1/4 Kg
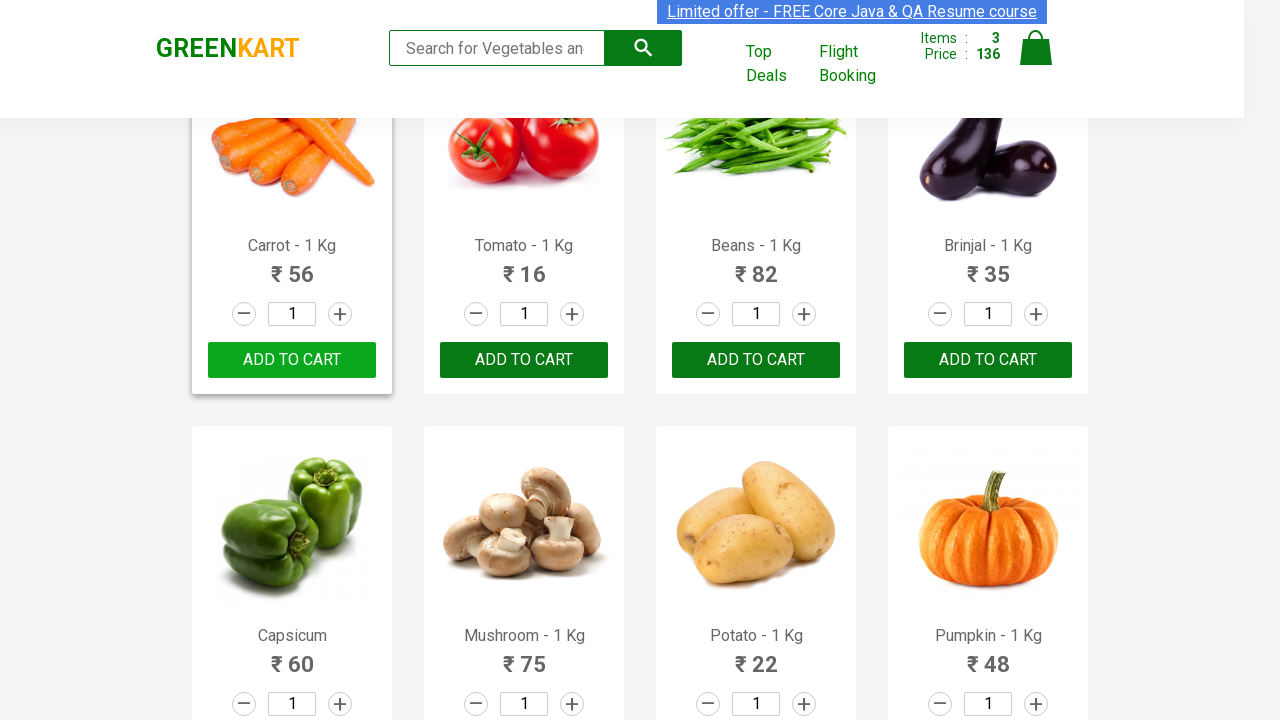

Retrieved product text: Nuts Mixture - 1 Kg
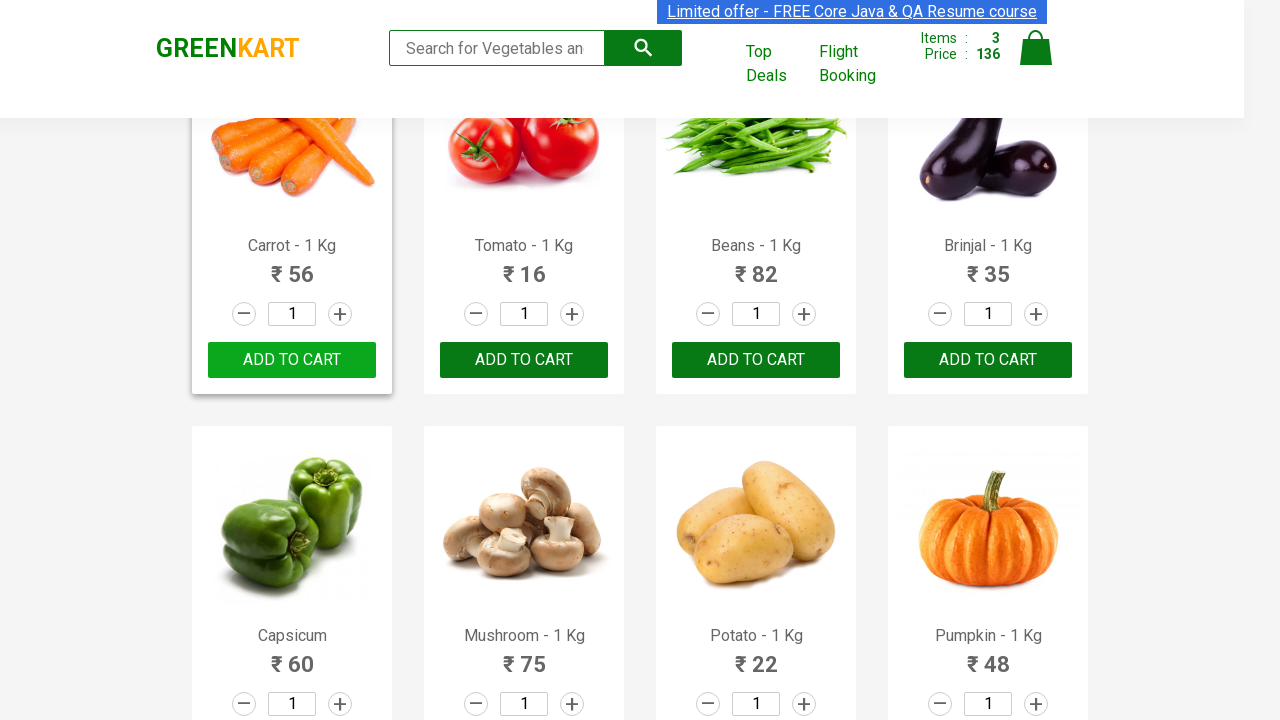

Retrieved product text: Cashews - 1 Kg
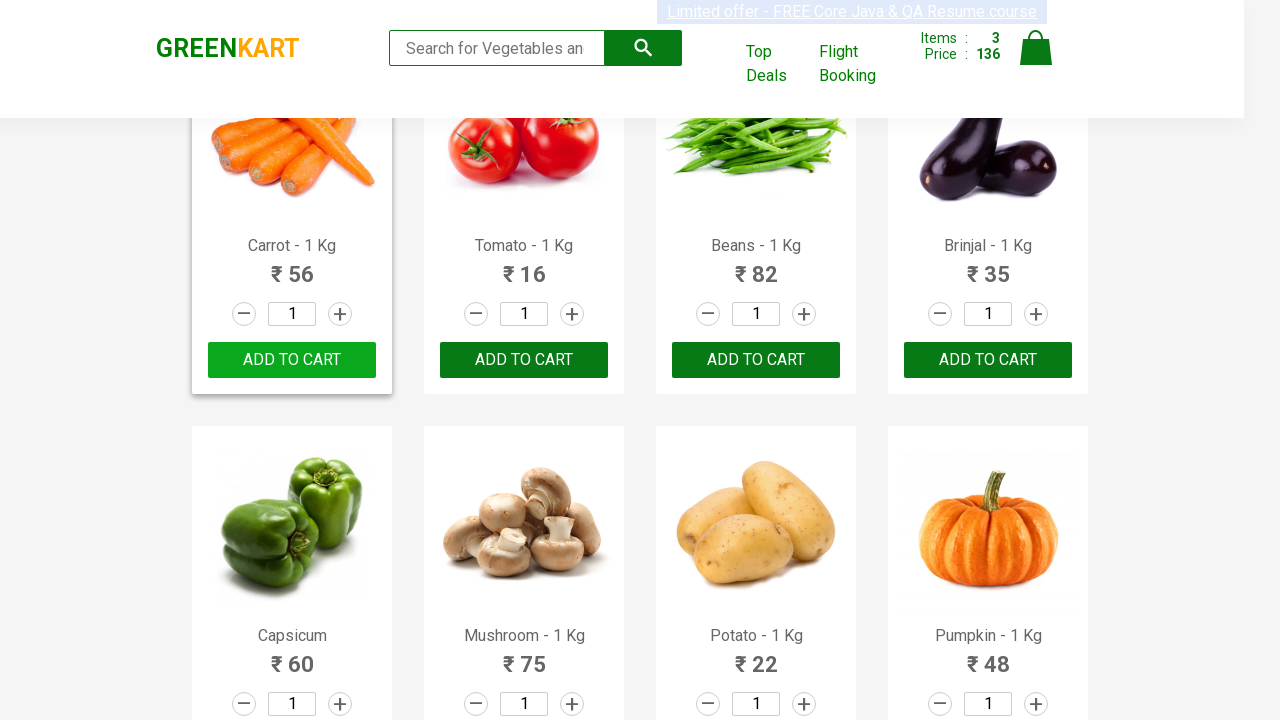

Retrieved product text: Walnuts - 1/4 Kg
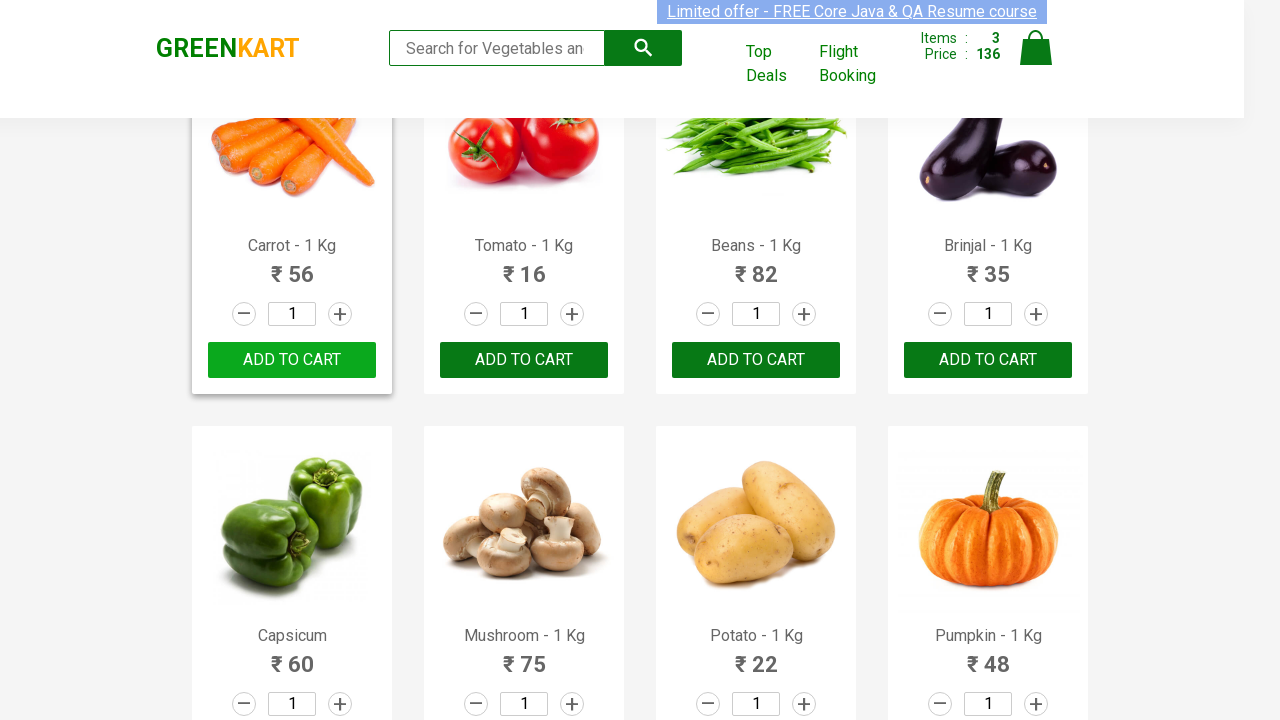

Clicked on cart icon to view cart at (1036, 48) on img[alt='Cart']
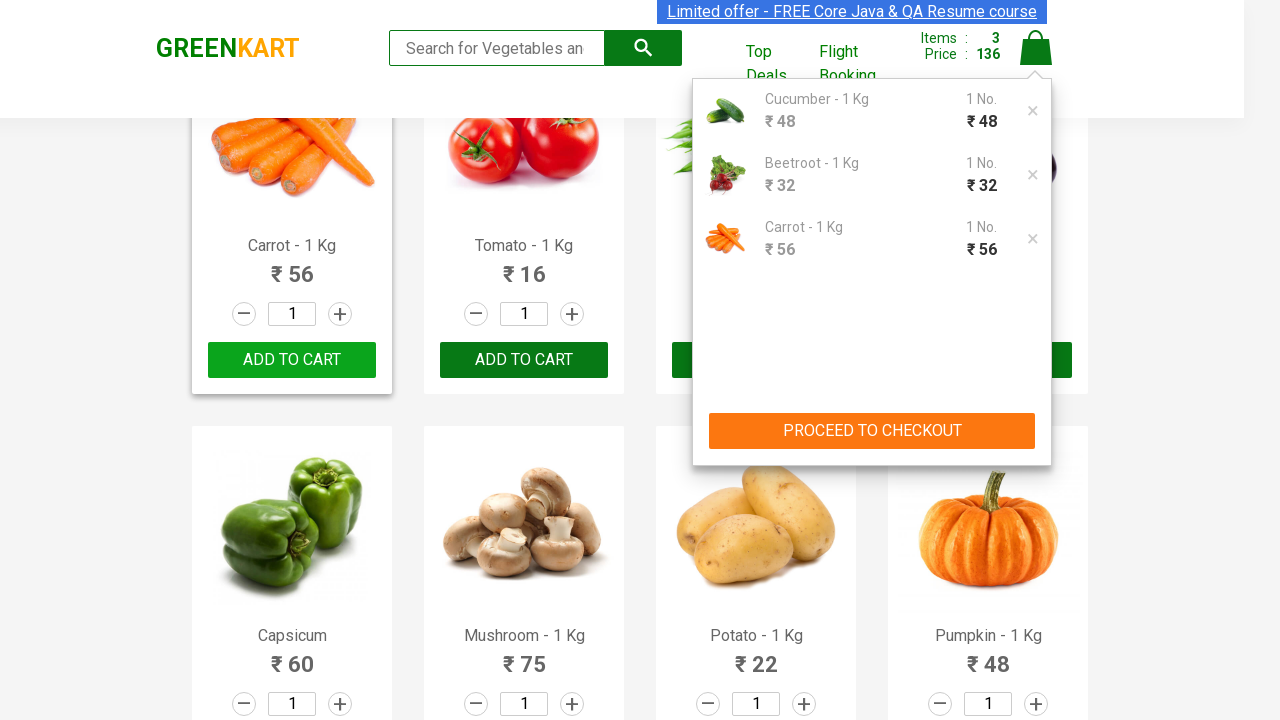

Clicked PROCEED TO CHECKOUT button at (872, 431) on xpath=//button[text()='PROCEED TO CHECKOUT']
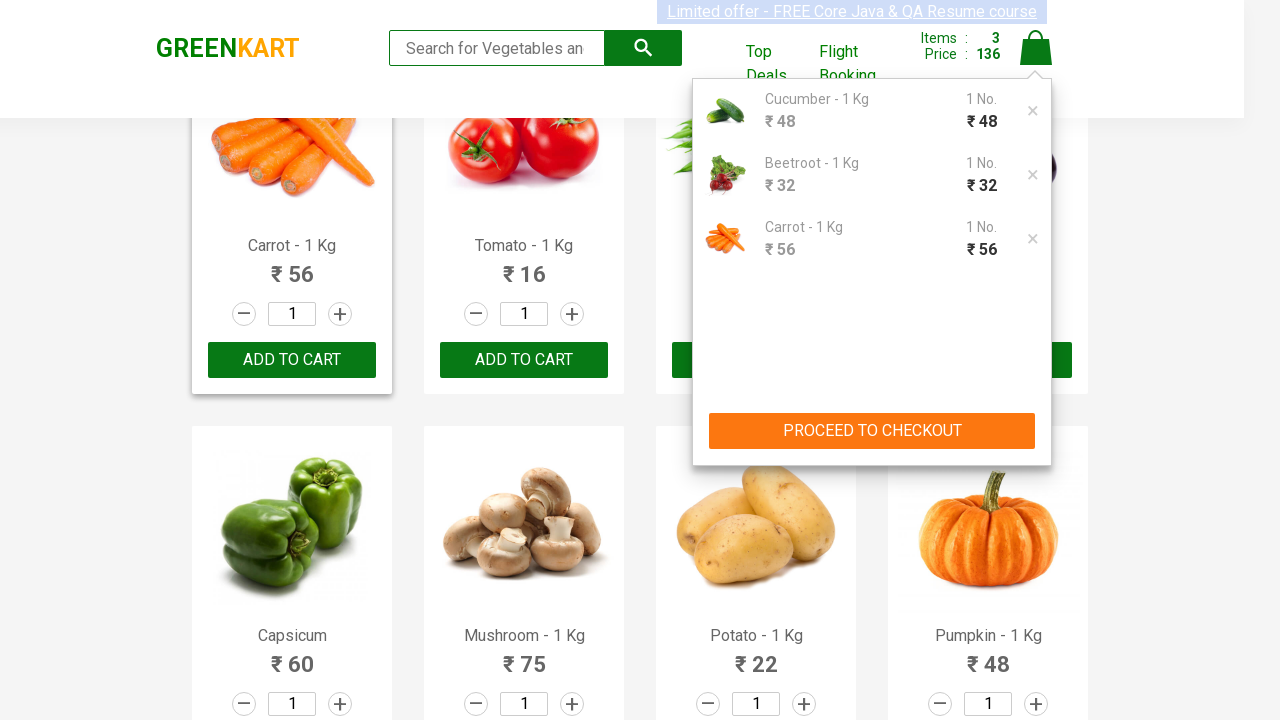

Entered promo code 'rahulshettyacademy' in promo code field on .promoCode
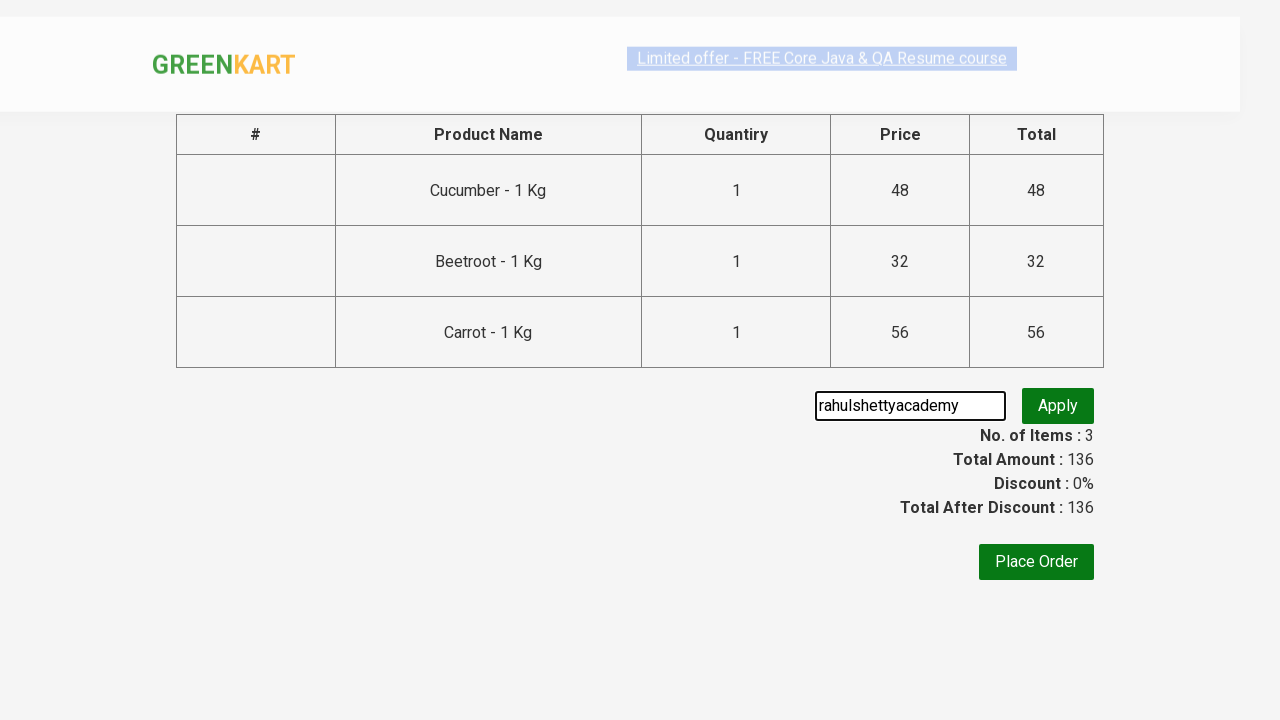

Clicked apply promo button at (1058, 406) on button.promoBtn
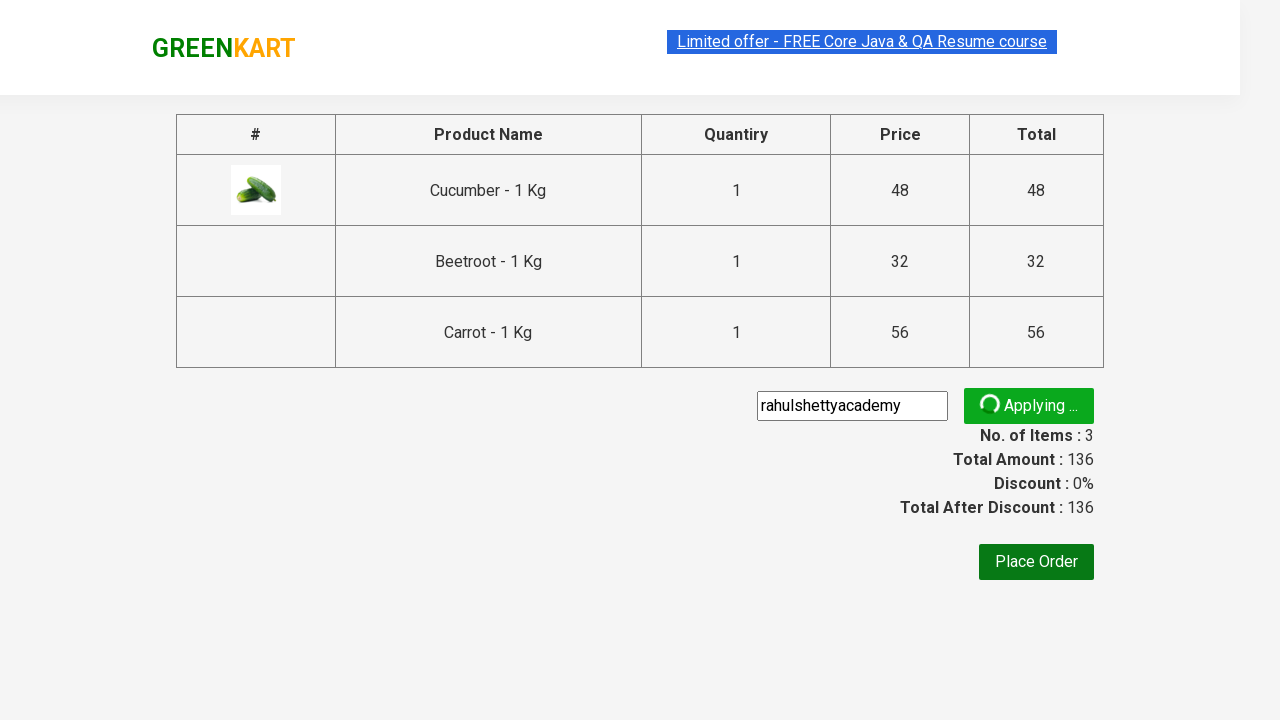

Promo code confirmation message appeared
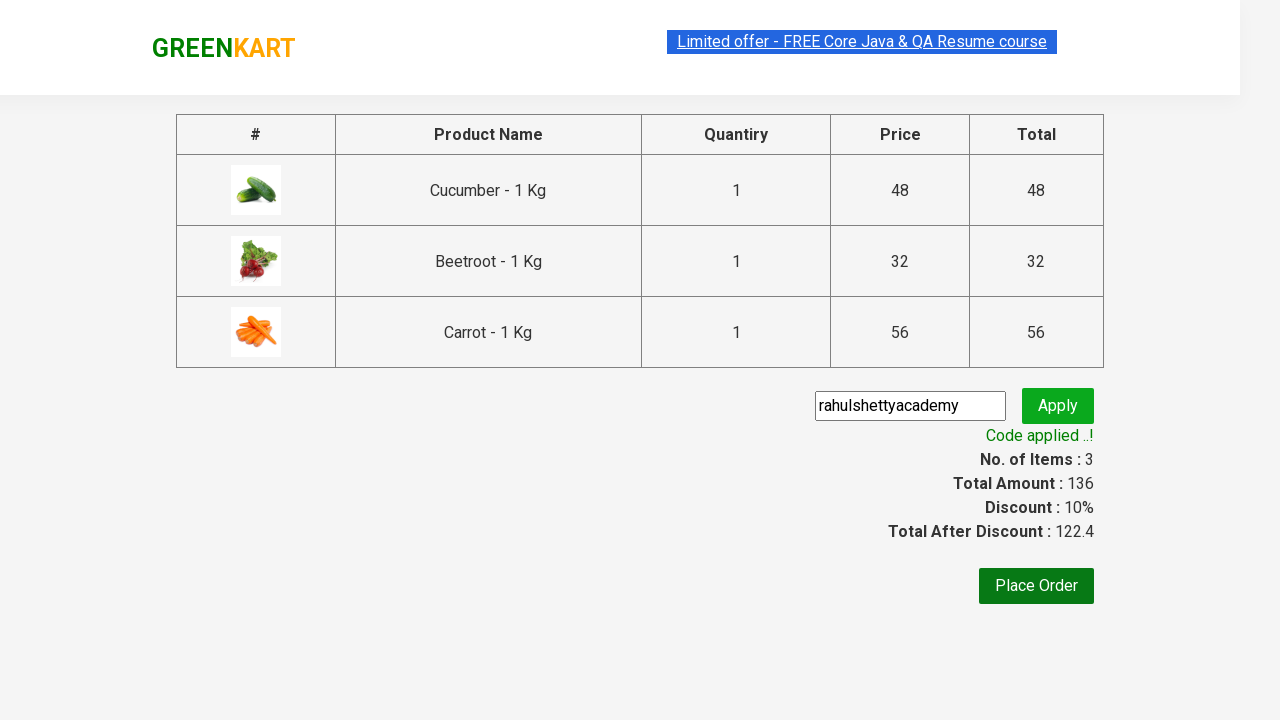

Retrieved promo confirmation text: Code applied ..!
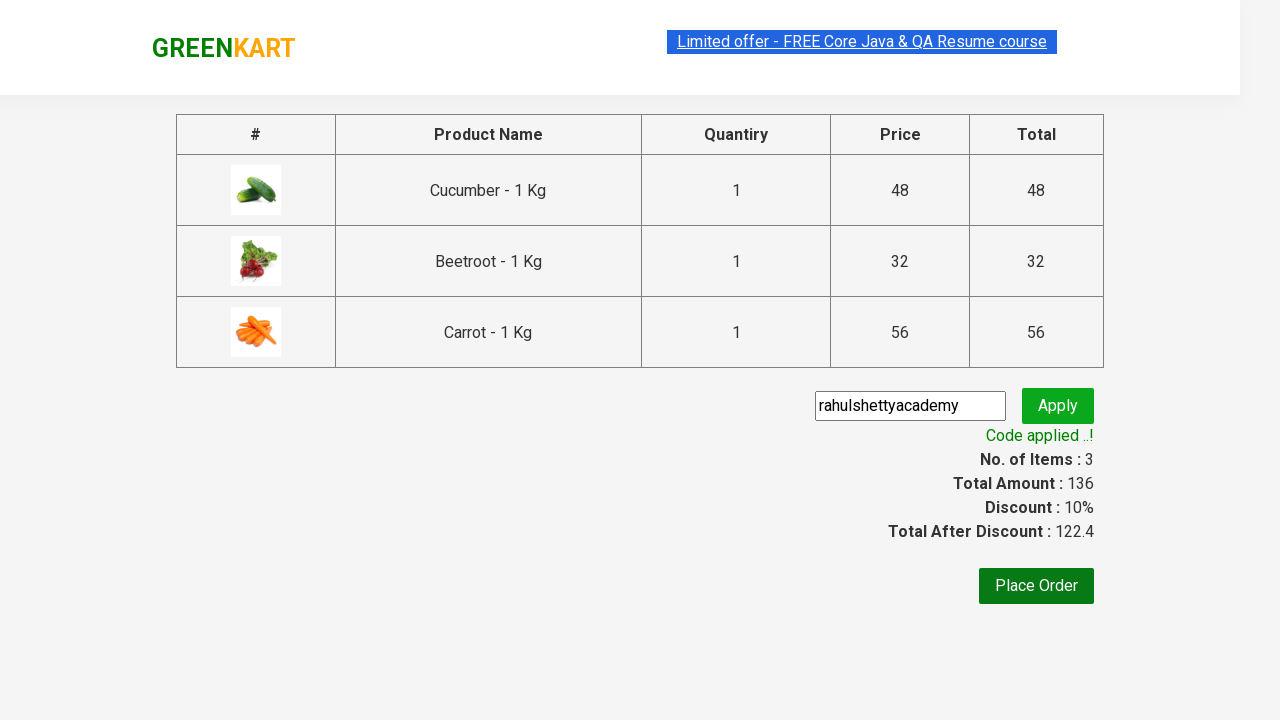

Verified promo code was applied successfully
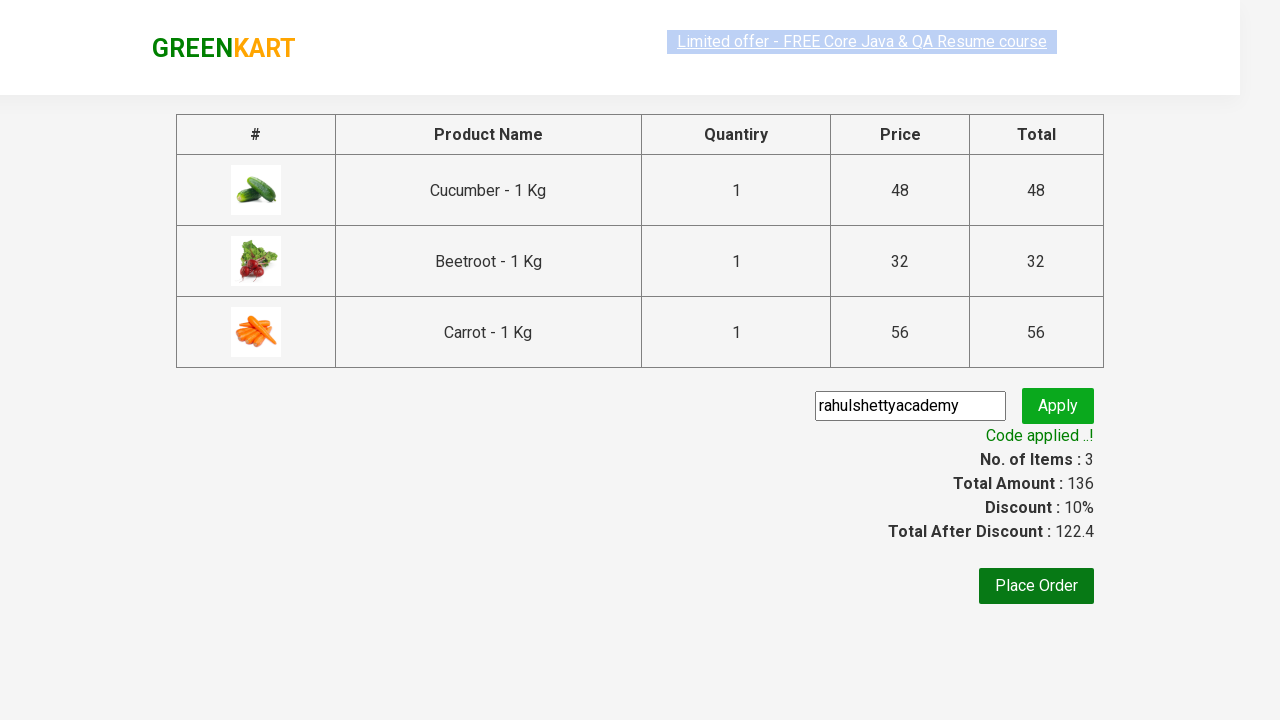

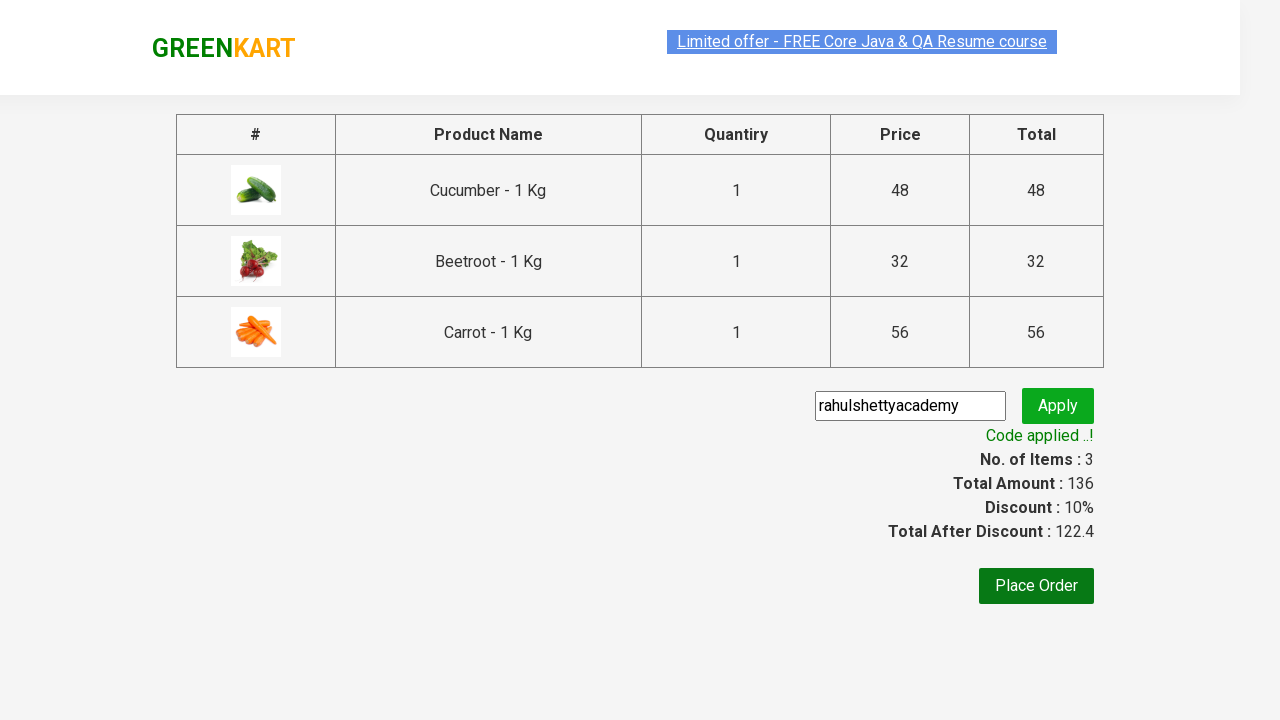